Tests selecting and deselecting multiple checkboxes in a form, including selecting all, deselecting all, and selecting specific checkboxes

Starting URL: https://automationfc.github.io/multiple-fields/

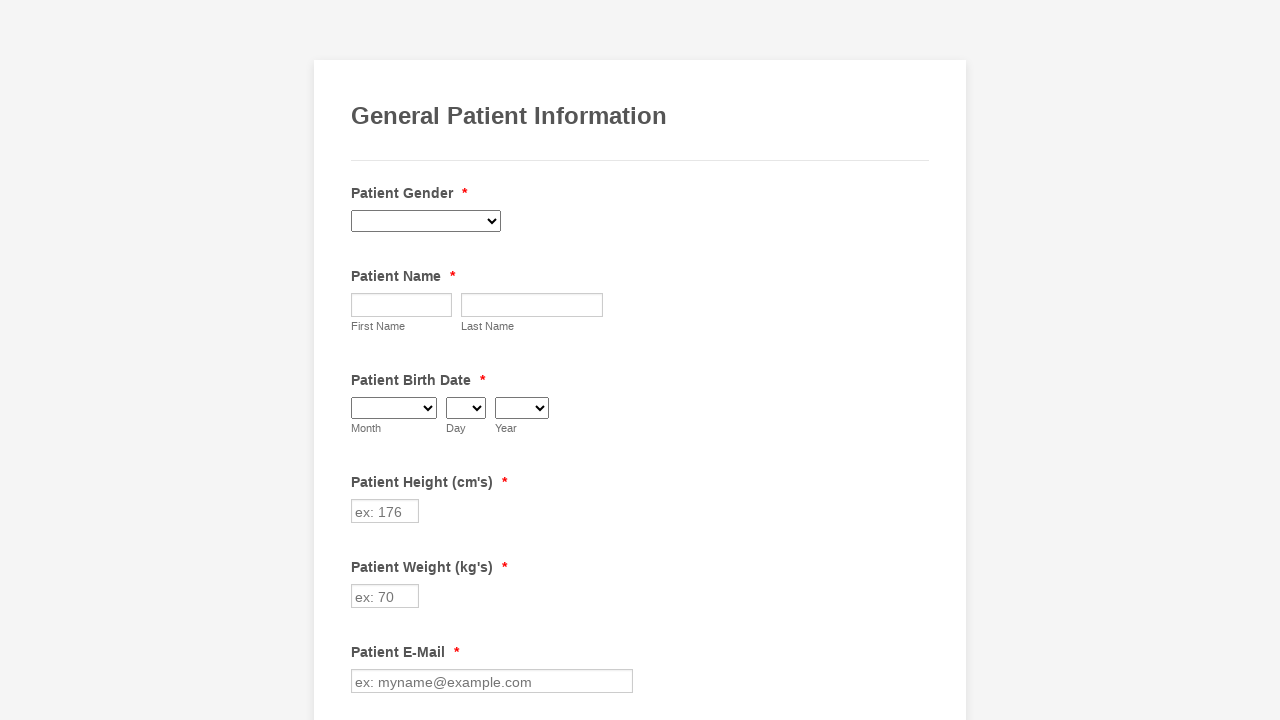

Located all checkboxes in the form
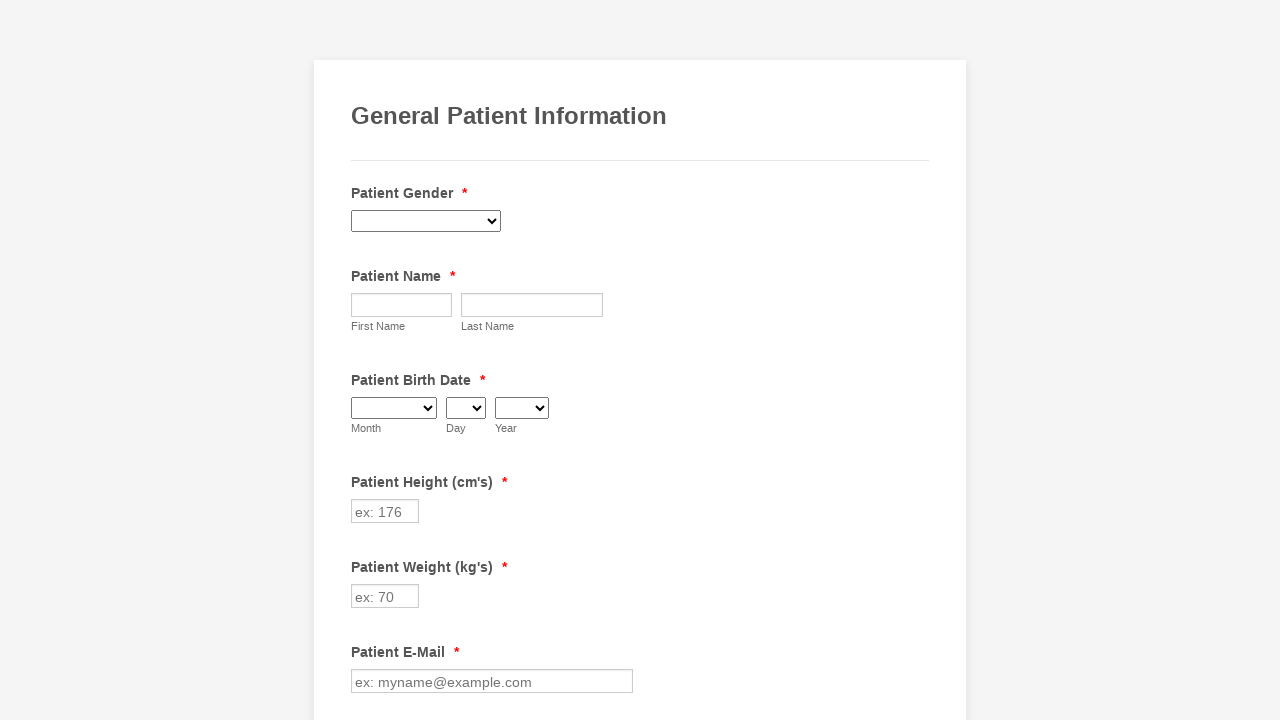

Retrieved count of all checkboxes: 29
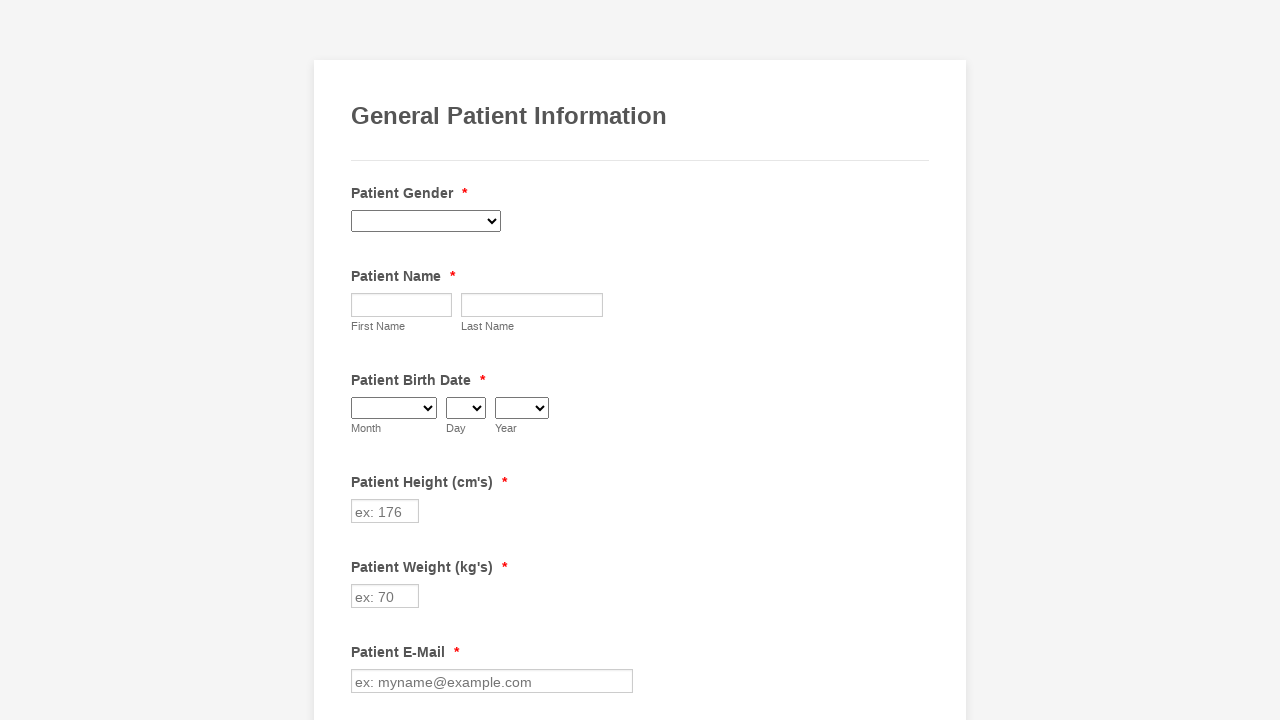

Clicked checkbox 1 to select it at (362, 360) on div.form-input-wide span[class='form-checkbox-item']>input >> nth=0
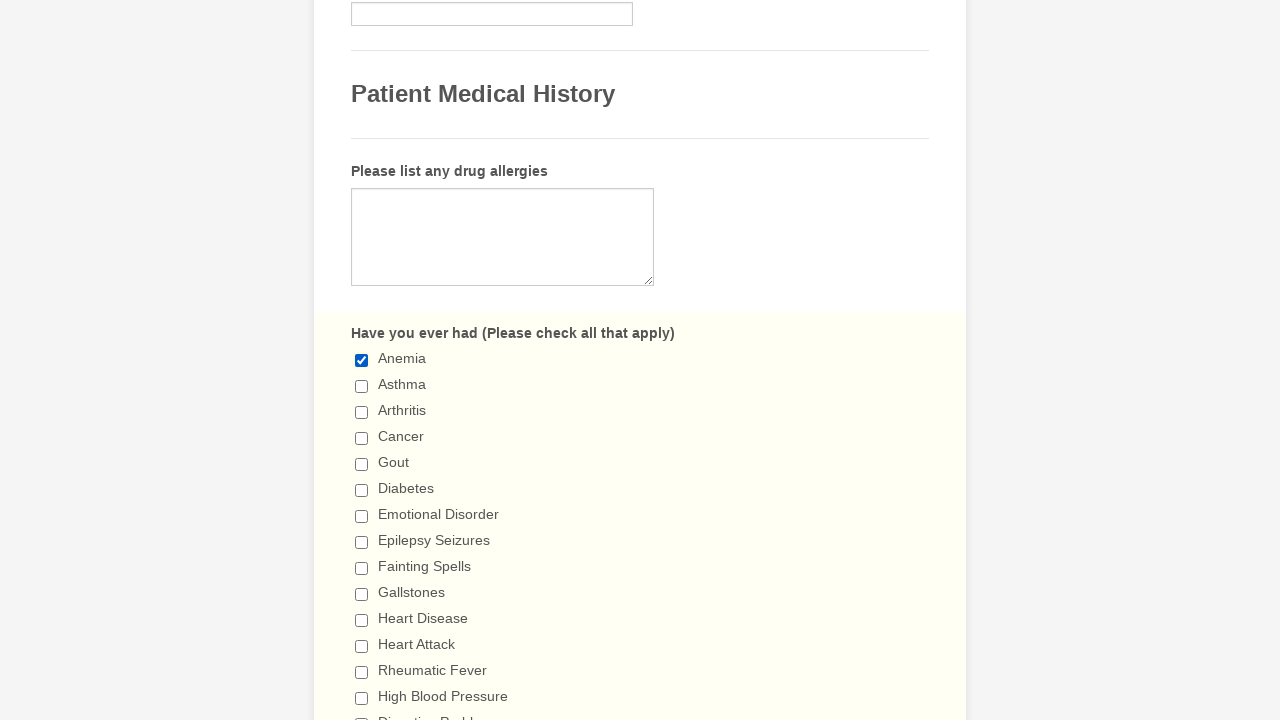

Clicked checkbox 2 to select it at (362, 386) on div.form-input-wide span[class='form-checkbox-item']>input >> nth=1
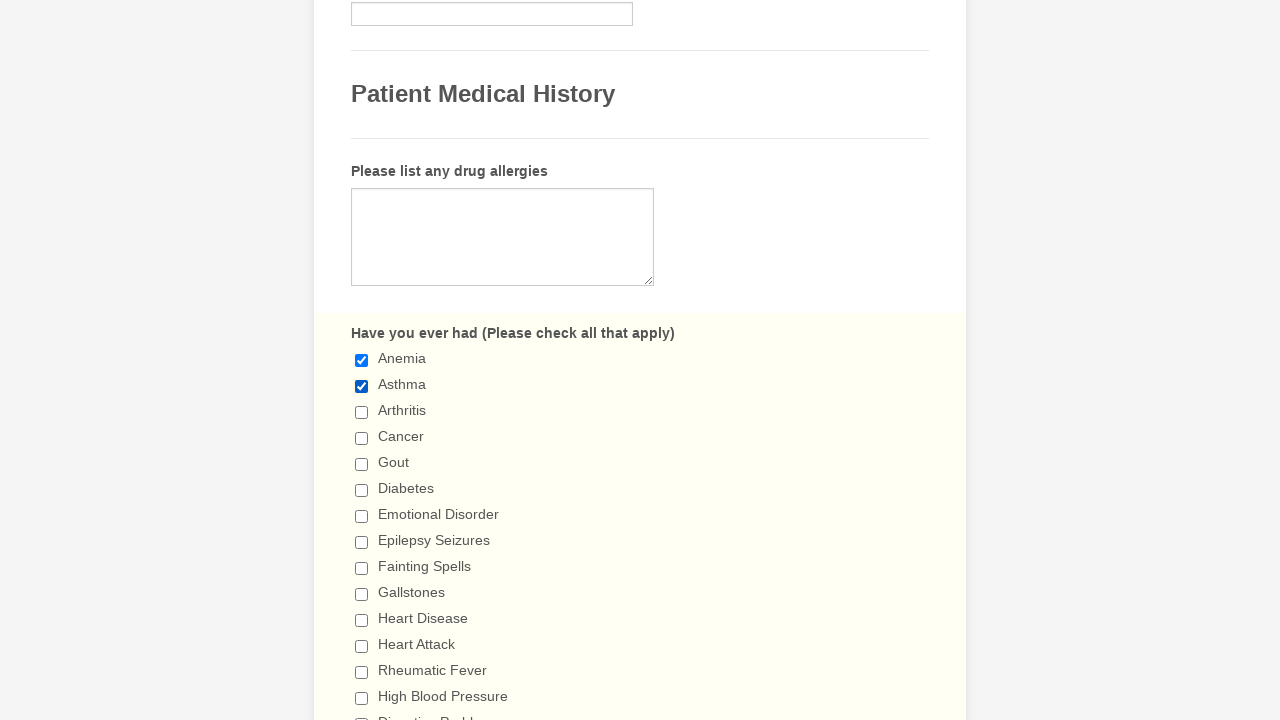

Clicked checkbox 3 to select it at (362, 412) on div.form-input-wide span[class='form-checkbox-item']>input >> nth=2
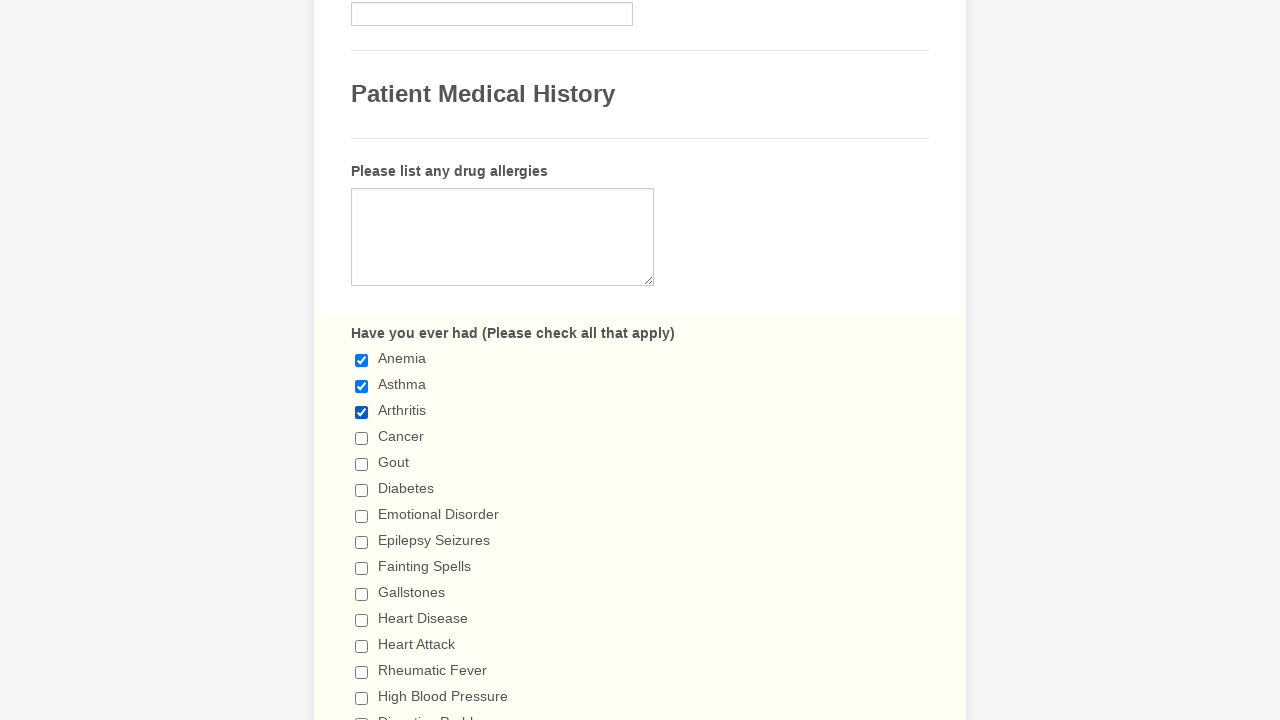

Clicked checkbox 4 to select it at (362, 438) on div.form-input-wide span[class='form-checkbox-item']>input >> nth=3
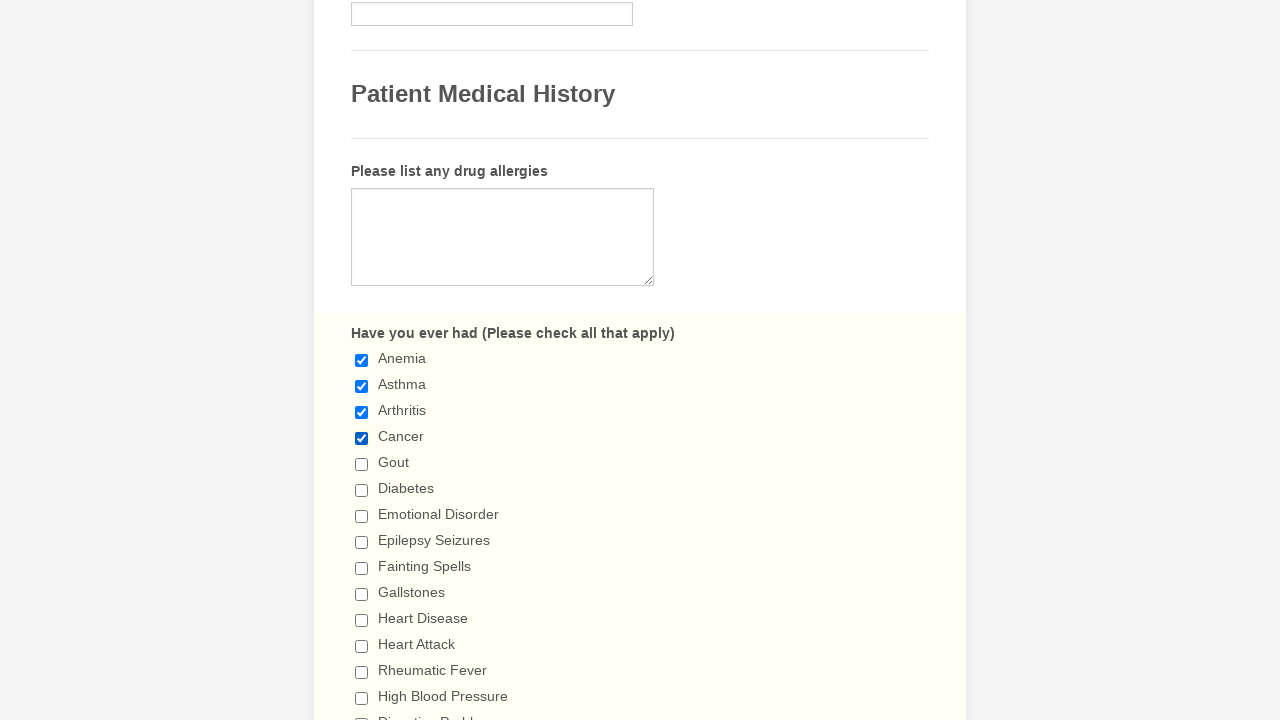

Clicked checkbox 5 to select it at (362, 464) on div.form-input-wide span[class='form-checkbox-item']>input >> nth=4
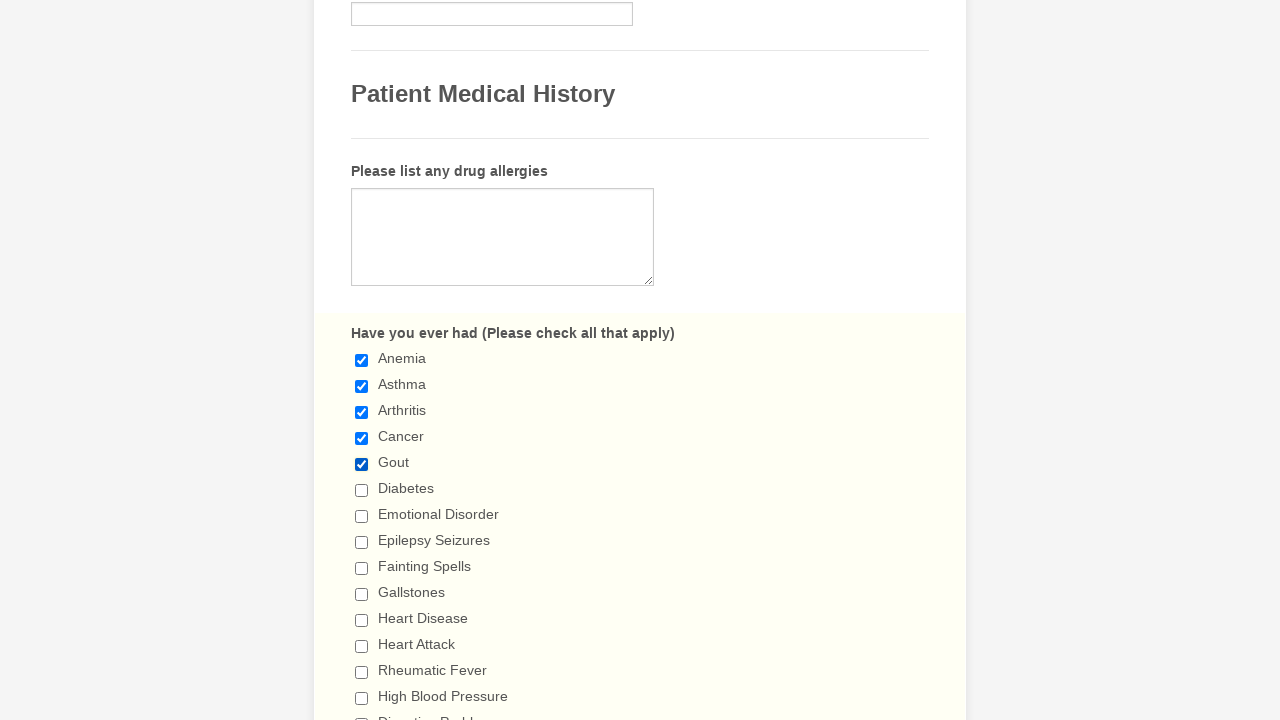

Clicked checkbox 6 to select it at (362, 490) on div.form-input-wide span[class='form-checkbox-item']>input >> nth=5
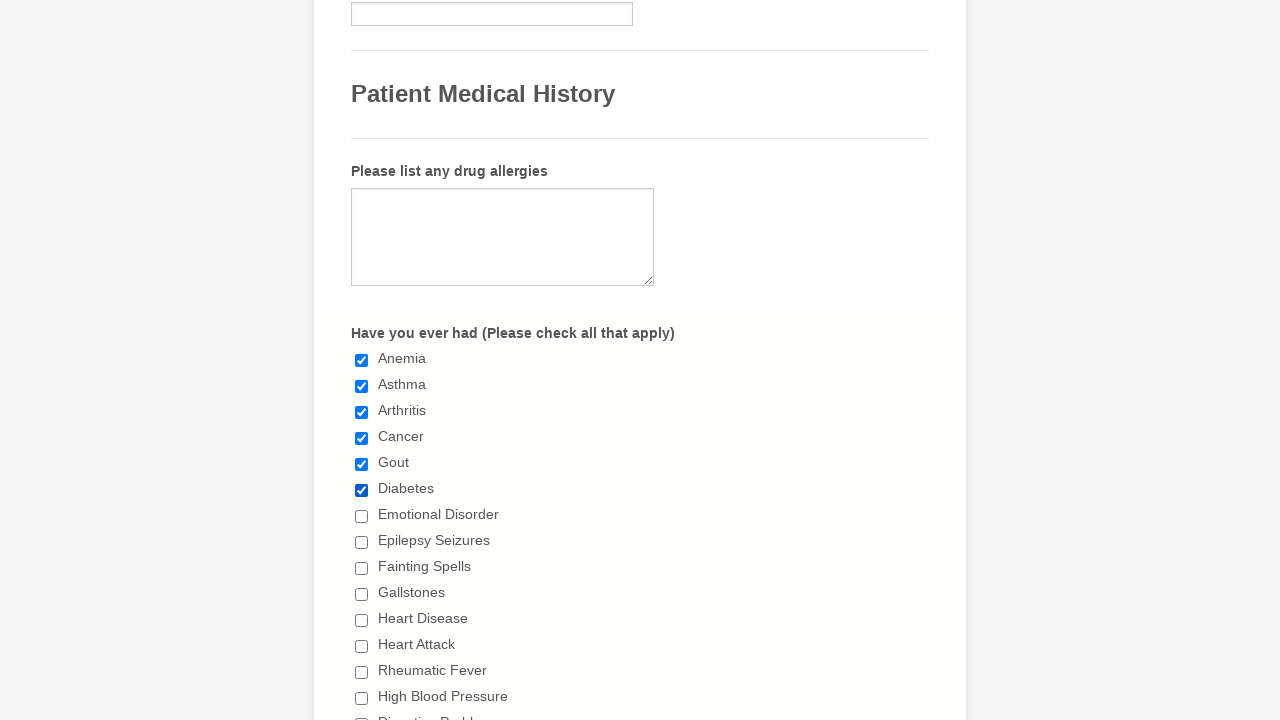

Clicked checkbox 7 to select it at (362, 516) on div.form-input-wide span[class='form-checkbox-item']>input >> nth=6
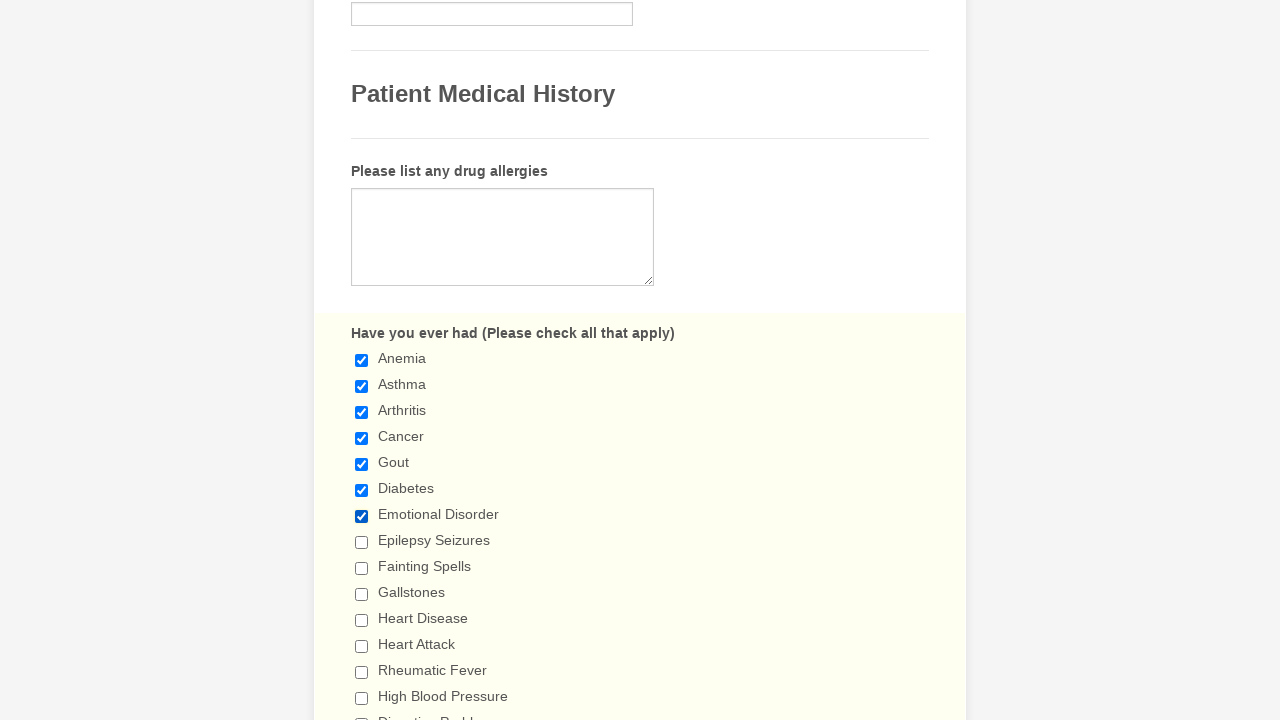

Clicked checkbox 8 to select it at (362, 542) on div.form-input-wide span[class='form-checkbox-item']>input >> nth=7
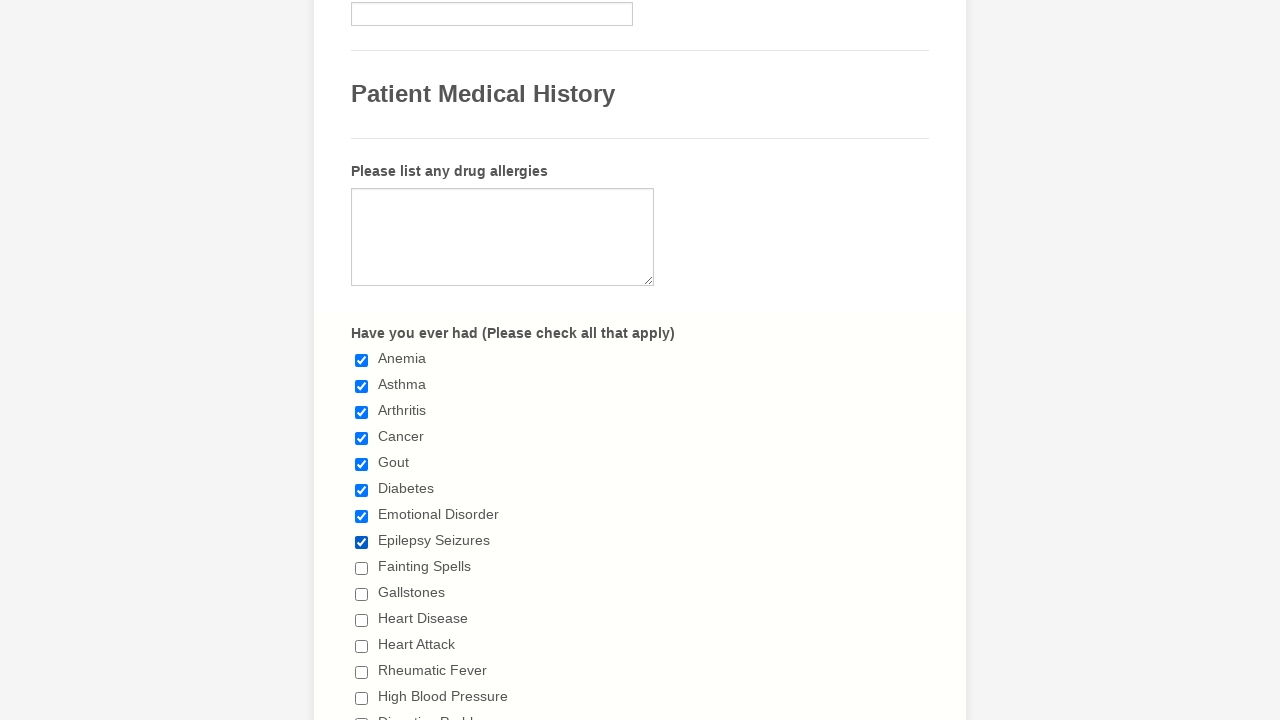

Clicked checkbox 9 to select it at (362, 568) on div.form-input-wide span[class='form-checkbox-item']>input >> nth=8
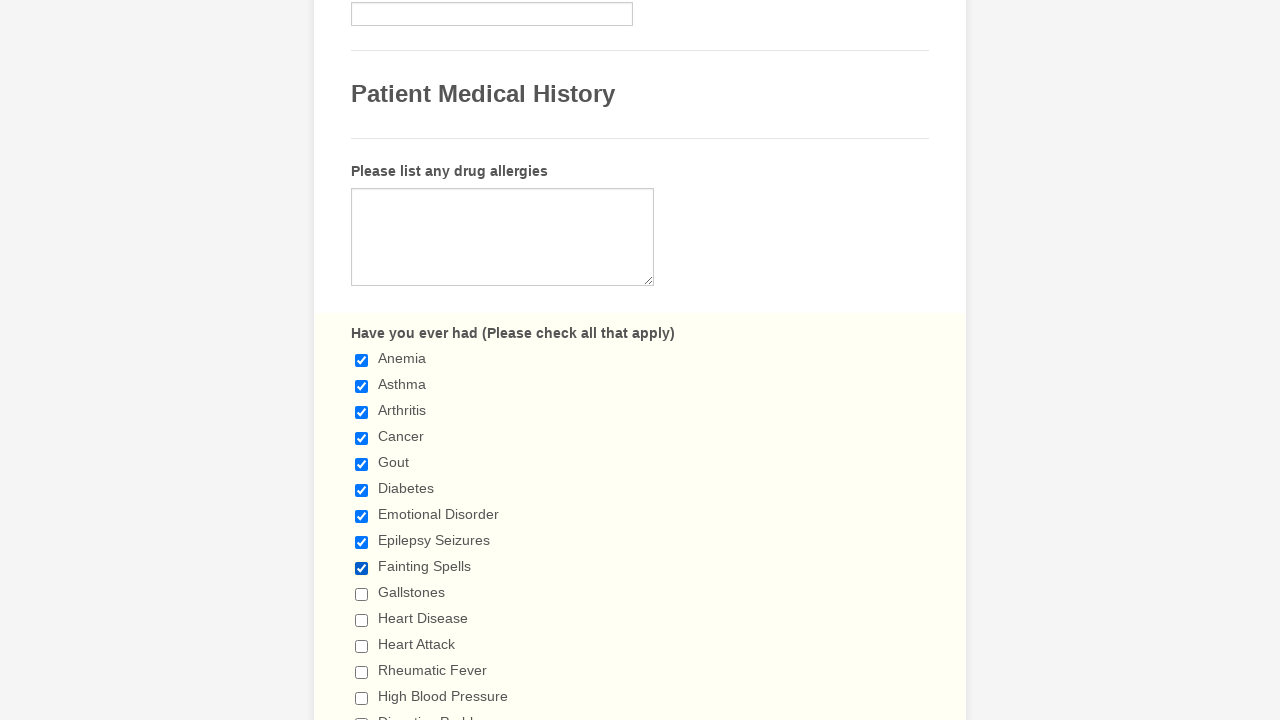

Clicked checkbox 10 to select it at (362, 594) on div.form-input-wide span[class='form-checkbox-item']>input >> nth=9
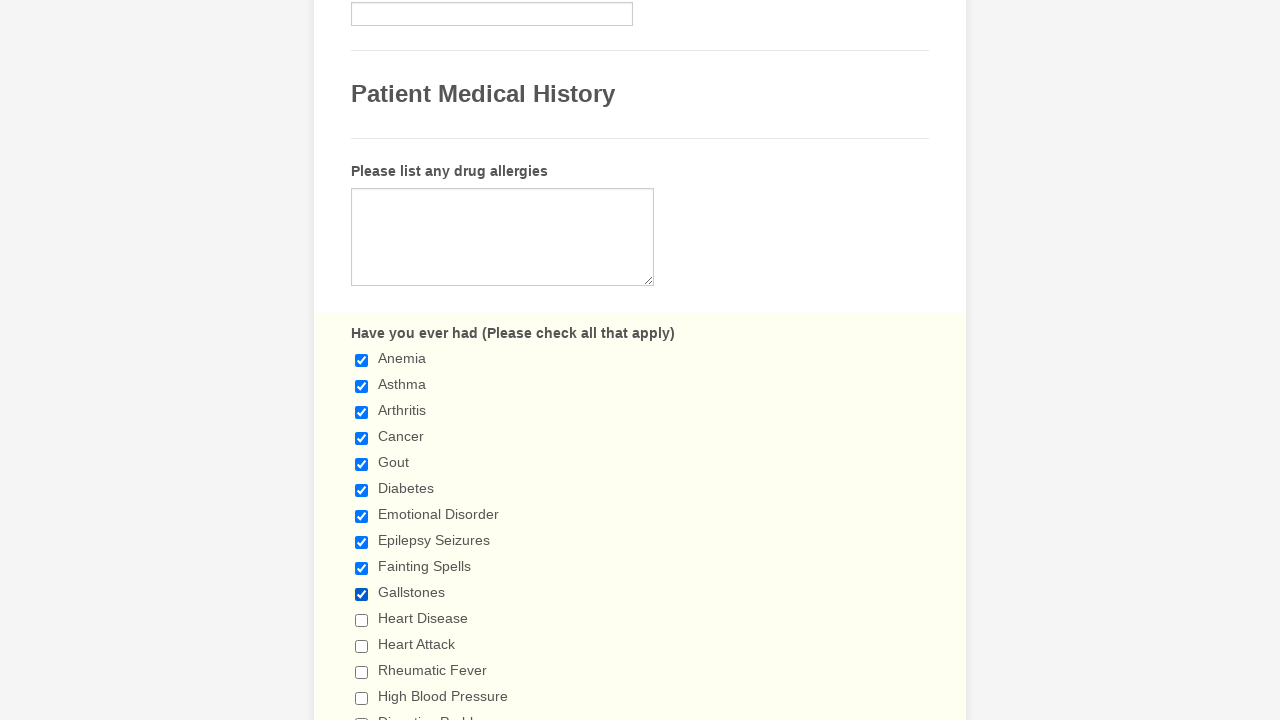

Clicked checkbox 11 to select it at (362, 620) on div.form-input-wide span[class='form-checkbox-item']>input >> nth=10
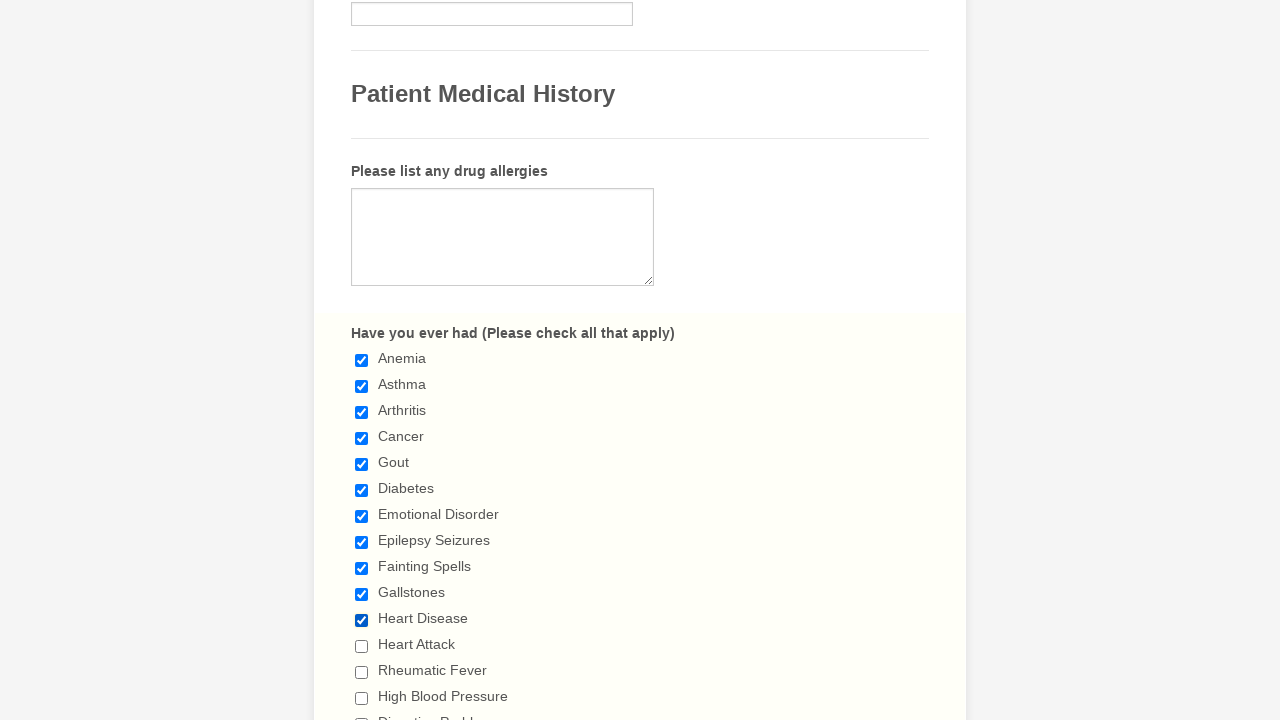

Clicked checkbox 12 to select it at (362, 646) on div.form-input-wide span[class='form-checkbox-item']>input >> nth=11
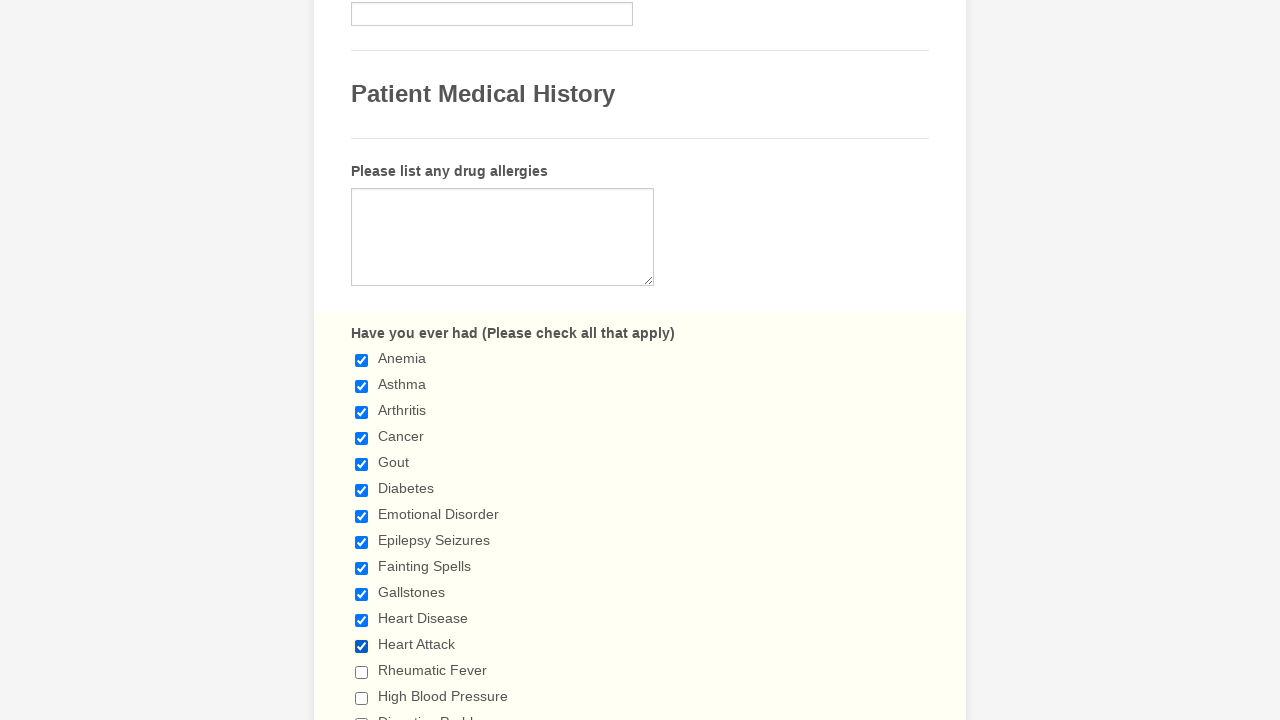

Clicked checkbox 13 to select it at (362, 672) on div.form-input-wide span[class='form-checkbox-item']>input >> nth=12
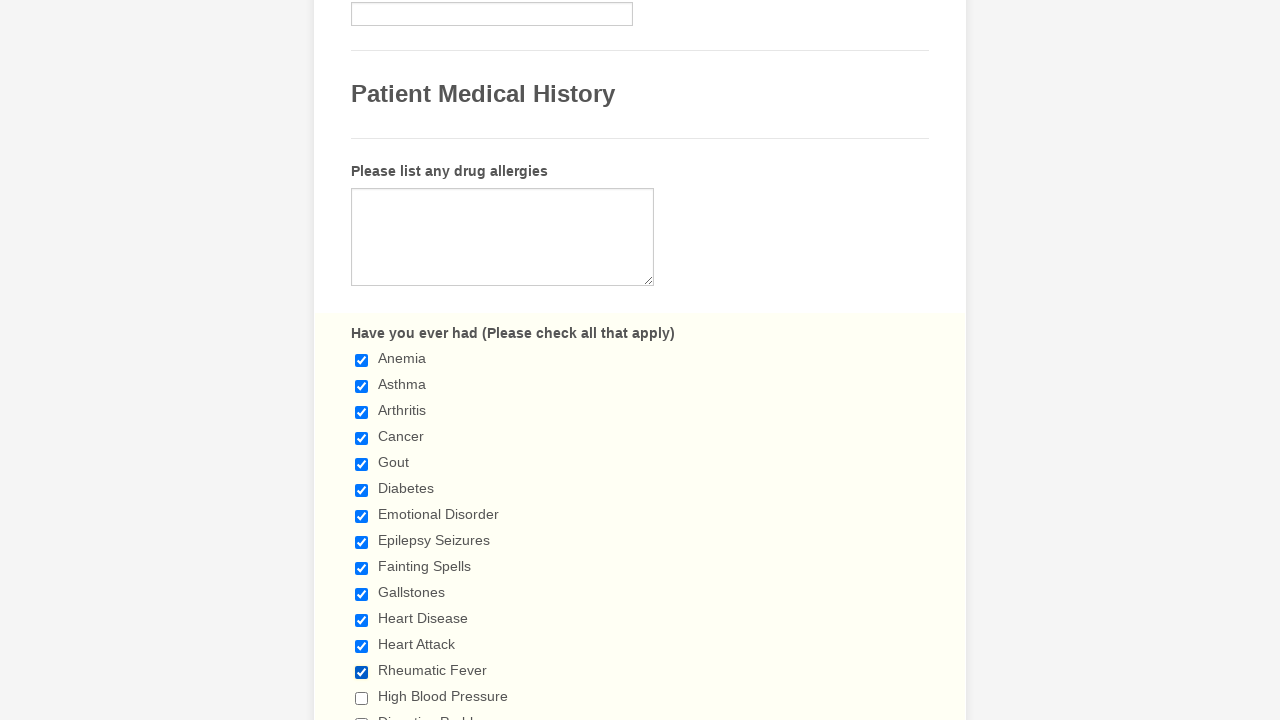

Clicked checkbox 14 to select it at (362, 698) on div.form-input-wide span[class='form-checkbox-item']>input >> nth=13
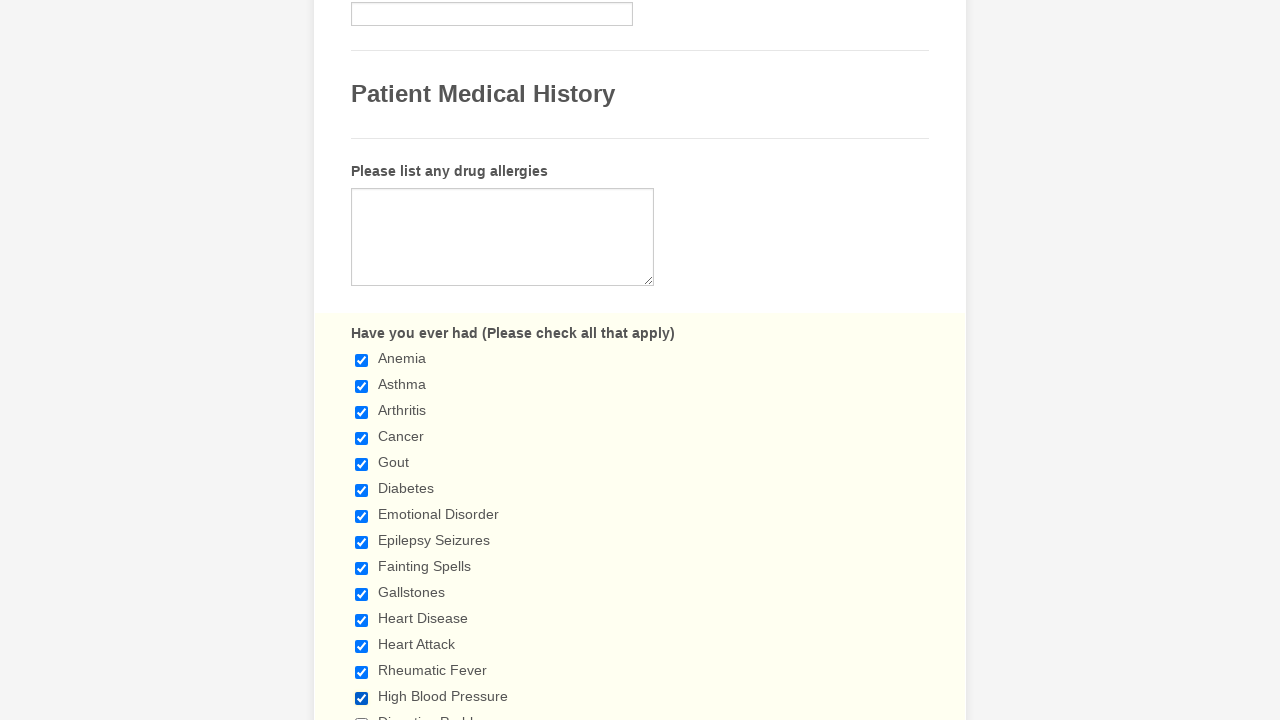

Clicked checkbox 15 to select it at (362, 714) on div.form-input-wide span[class='form-checkbox-item']>input >> nth=14
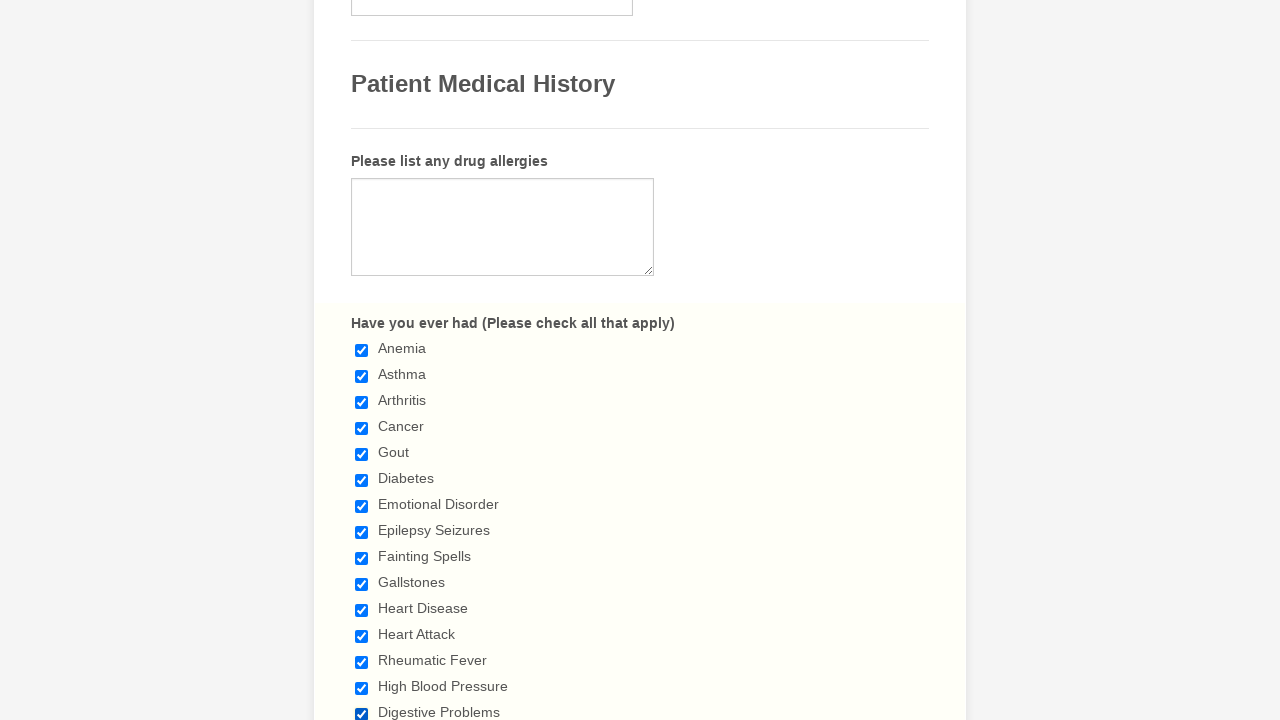

Clicked checkbox 16 to select it at (362, 360) on div.form-input-wide span[class='form-checkbox-item']>input >> nth=15
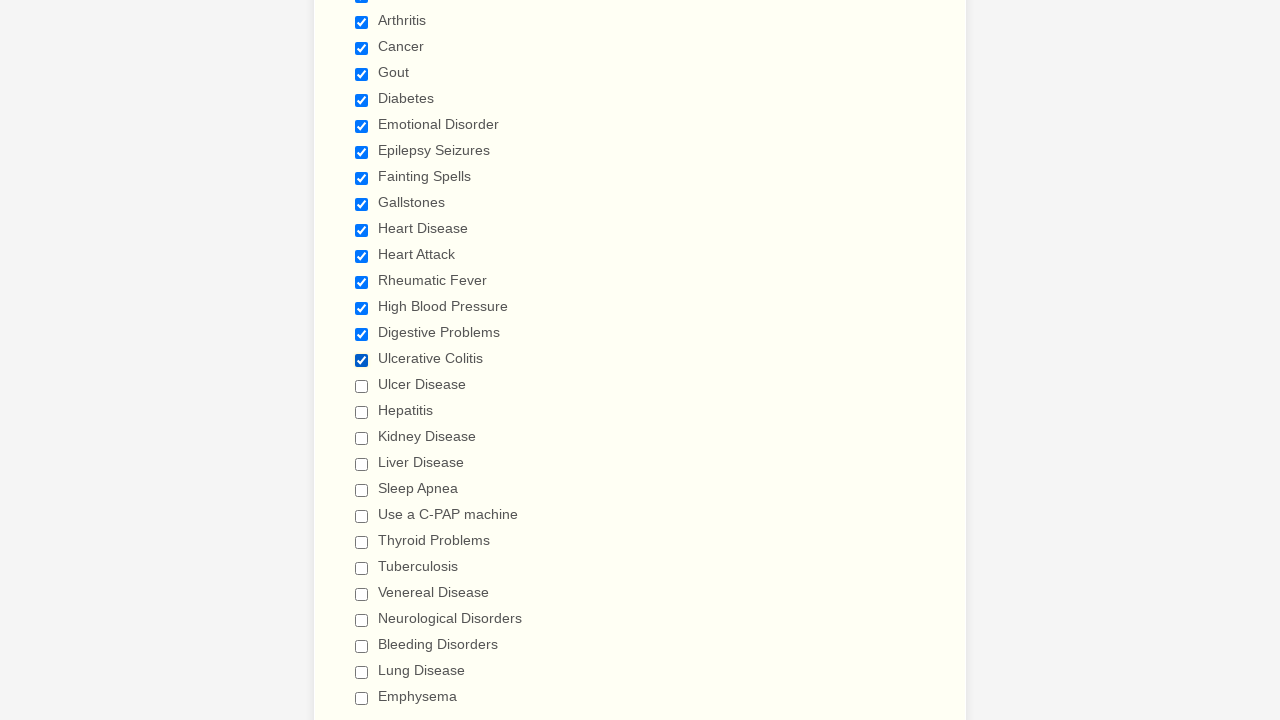

Clicked checkbox 17 to select it at (362, 386) on div.form-input-wide span[class='form-checkbox-item']>input >> nth=16
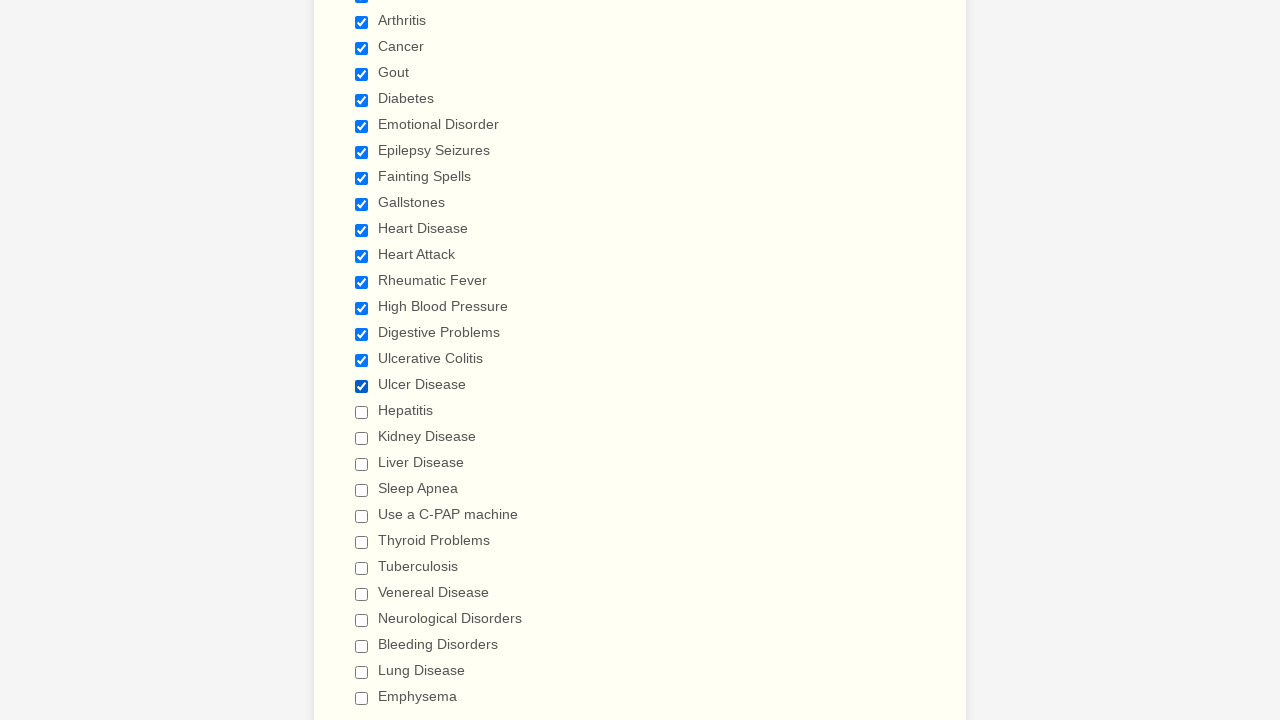

Clicked checkbox 18 to select it at (362, 412) on div.form-input-wide span[class='form-checkbox-item']>input >> nth=17
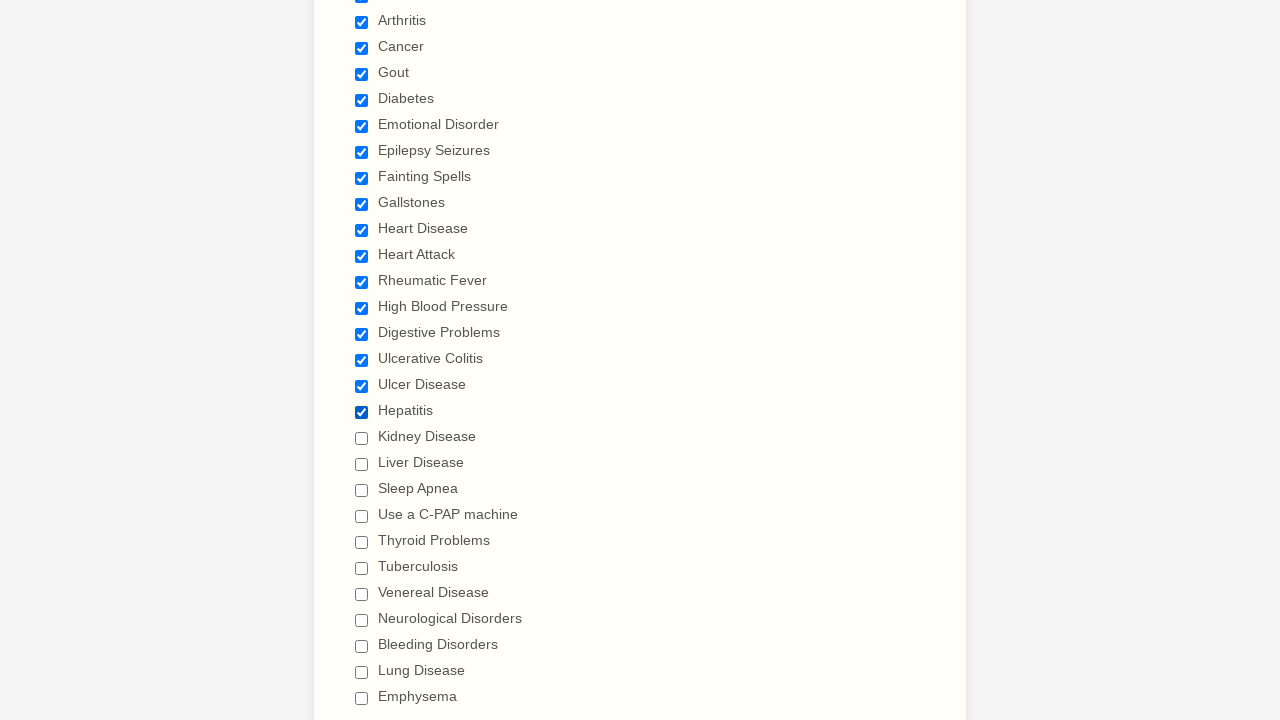

Clicked checkbox 19 to select it at (362, 438) on div.form-input-wide span[class='form-checkbox-item']>input >> nth=18
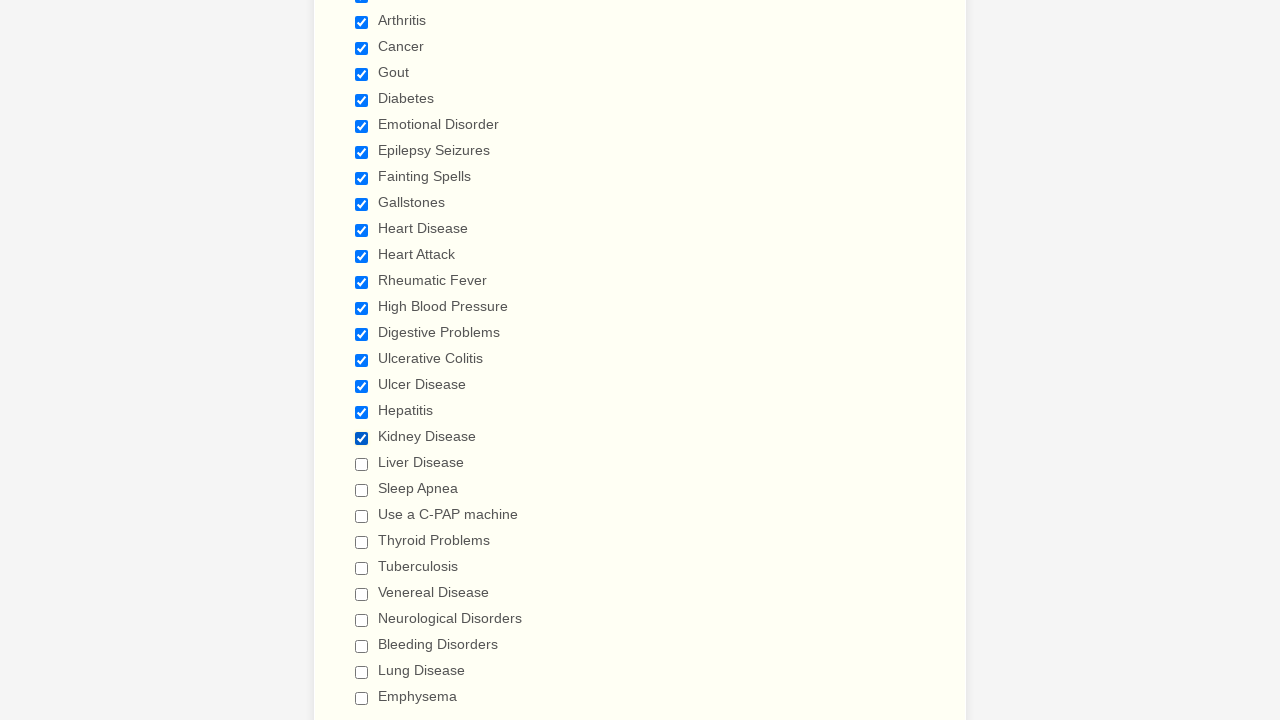

Clicked checkbox 20 to select it at (362, 464) on div.form-input-wide span[class='form-checkbox-item']>input >> nth=19
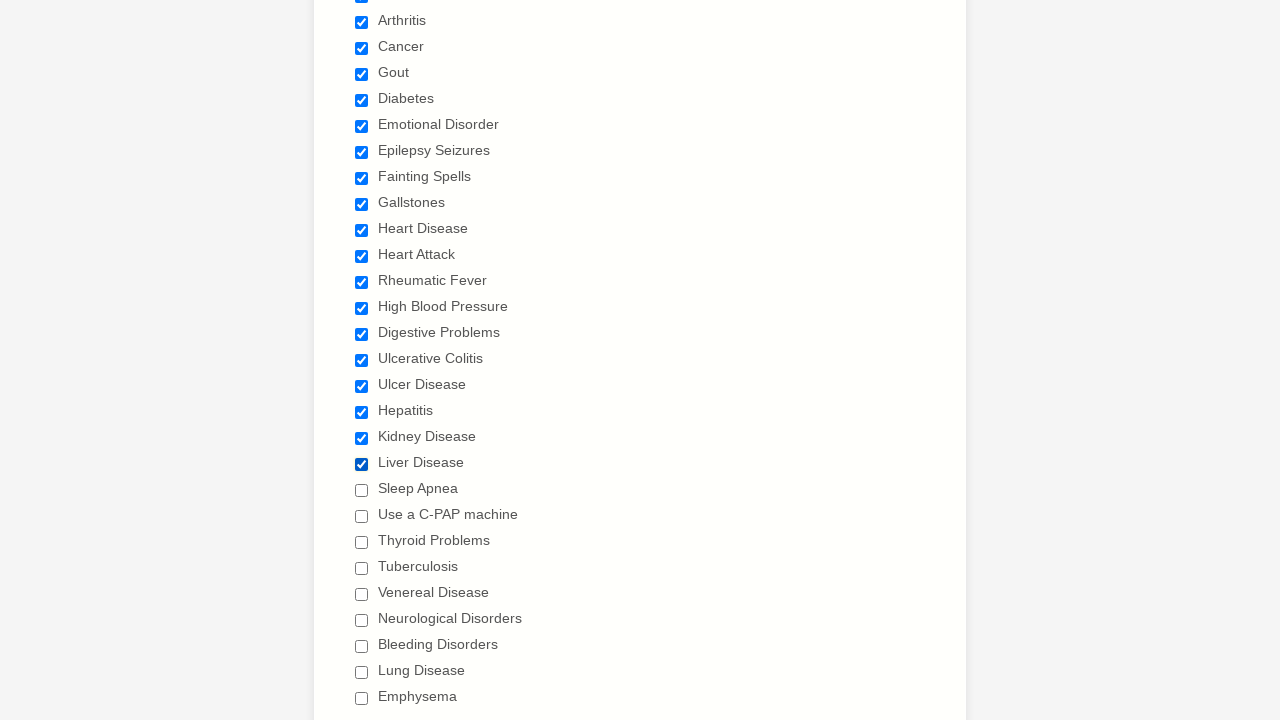

Clicked checkbox 21 to select it at (362, 490) on div.form-input-wide span[class='form-checkbox-item']>input >> nth=20
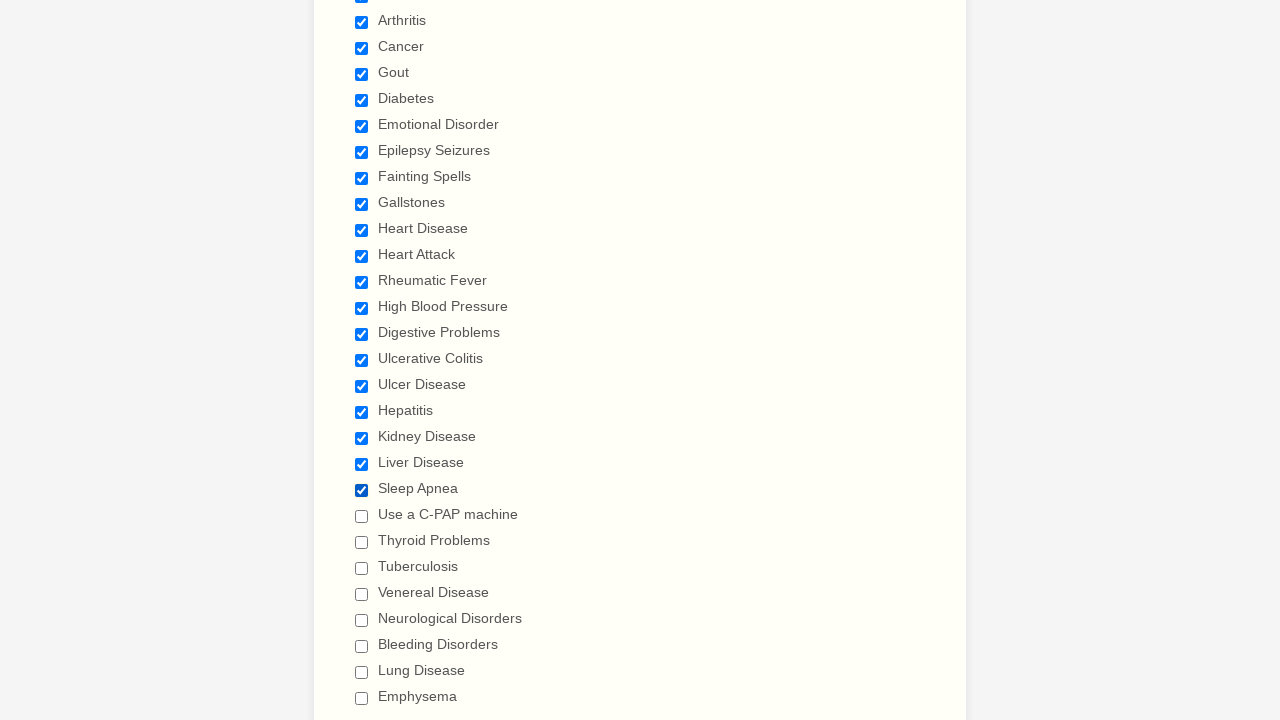

Clicked checkbox 22 to select it at (362, 516) on div.form-input-wide span[class='form-checkbox-item']>input >> nth=21
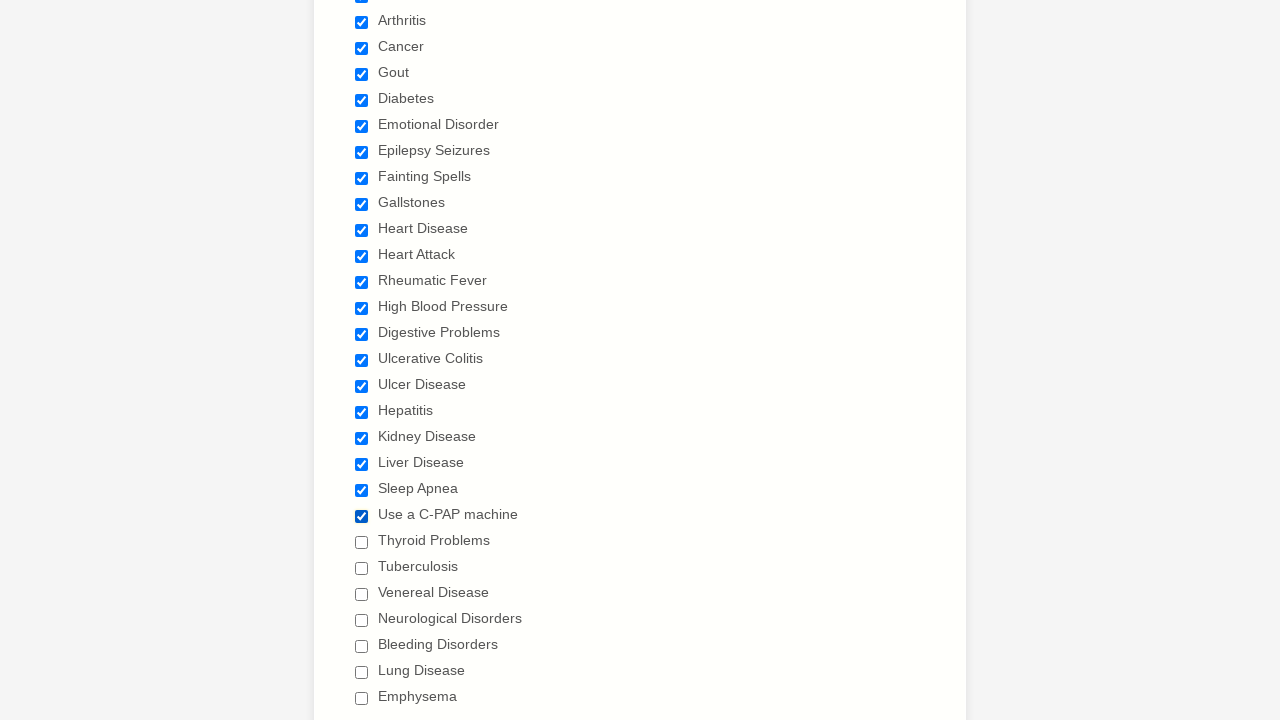

Clicked checkbox 23 to select it at (362, 542) on div.form-input-wide span[class='form-checkbox-item']>input >> nth=22
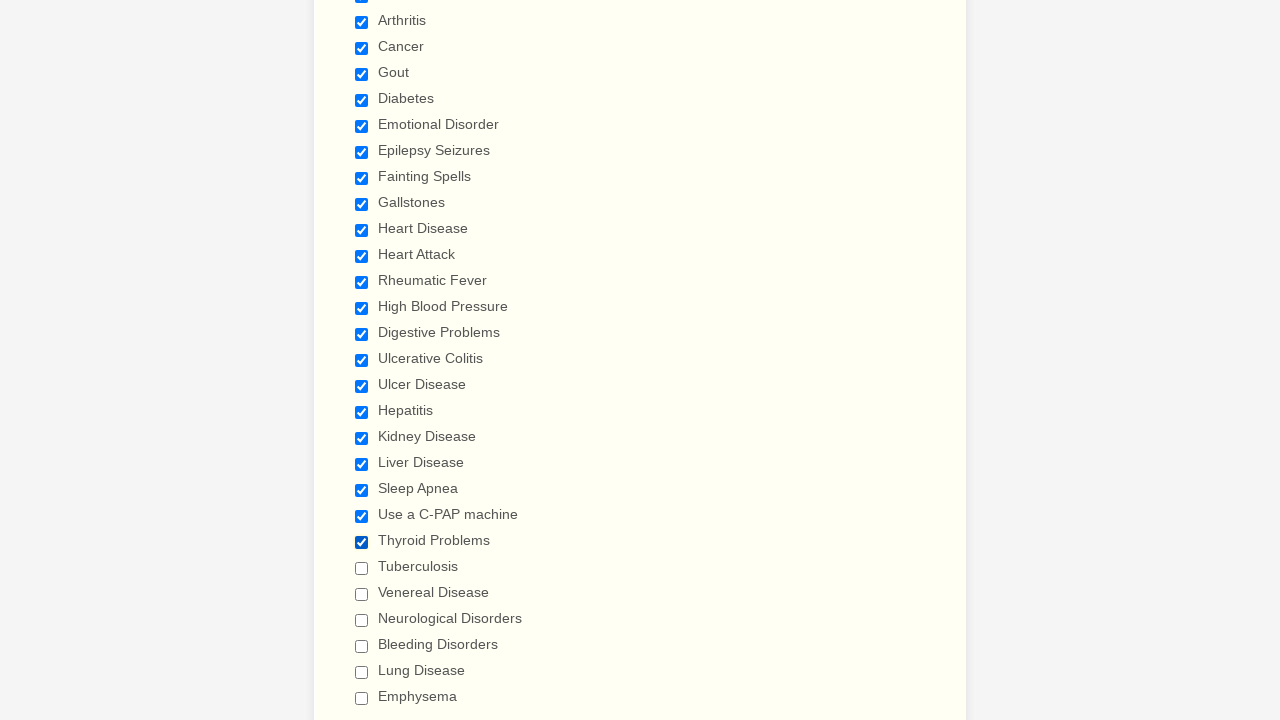

Clicked checkbox 24 to select it at (362, 568) on div.form-input-wide span[class='form-checkbox-item']>input >> nth=23
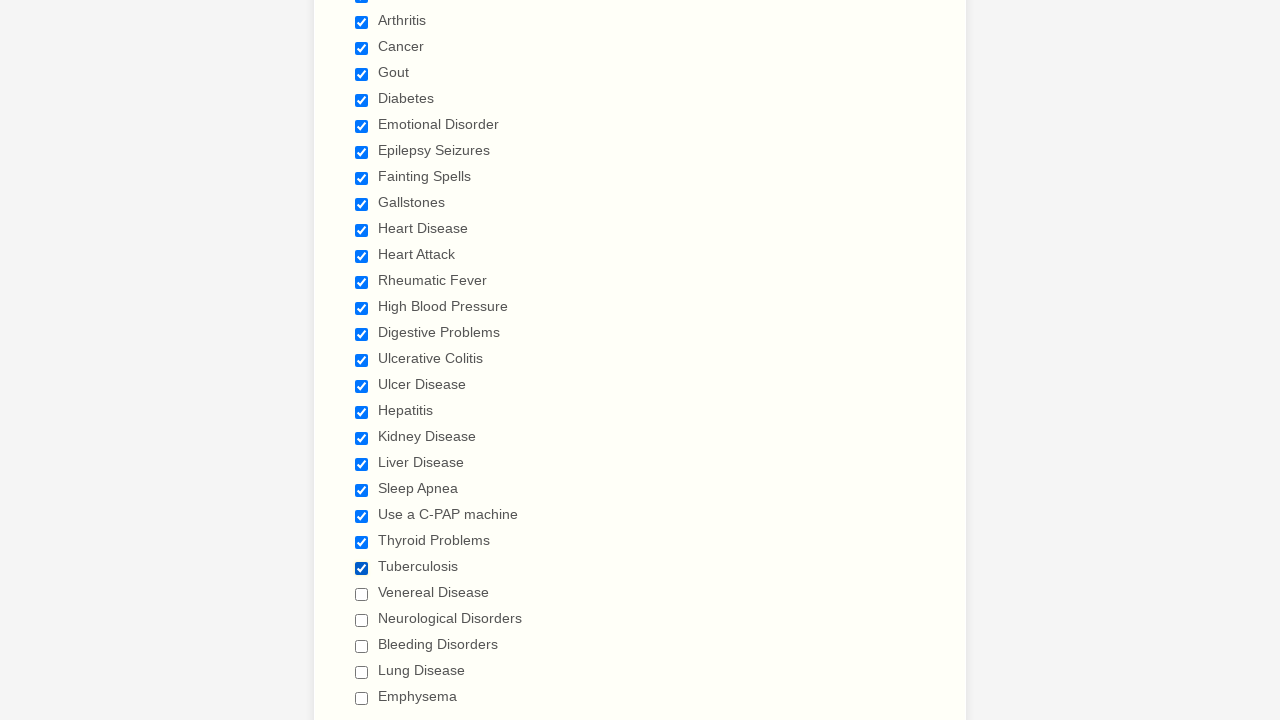

Clicked checkbox 25 to select it at (362, 594) on div.form-input-wide span[class='form-checkbox-item']>input >> nth=24
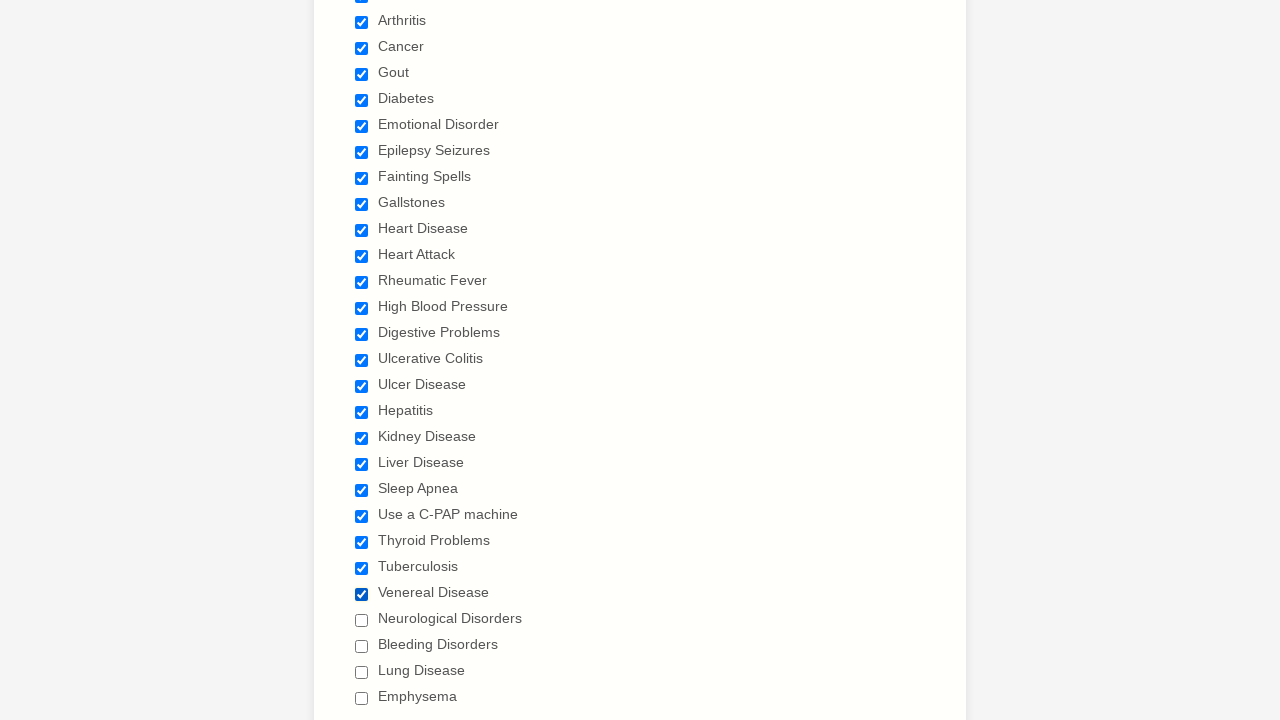

Clicked checkbox 26 to select it at (362, 620) on div.form-input-wide span[class='form-checkbox-item']>input >> nth=25
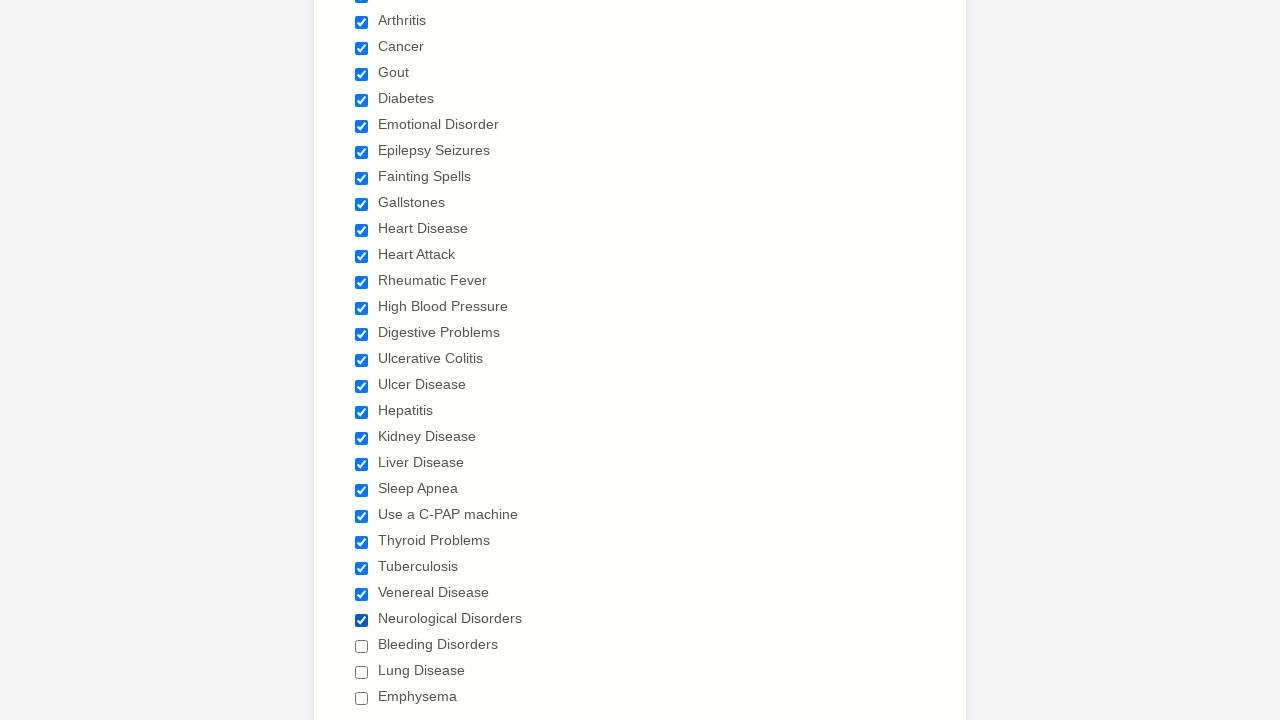

Clicked checkbox 27 to select it at (362, 646) on div.form-input-wide span[class='form-checkbox-item']>input >> nth=26
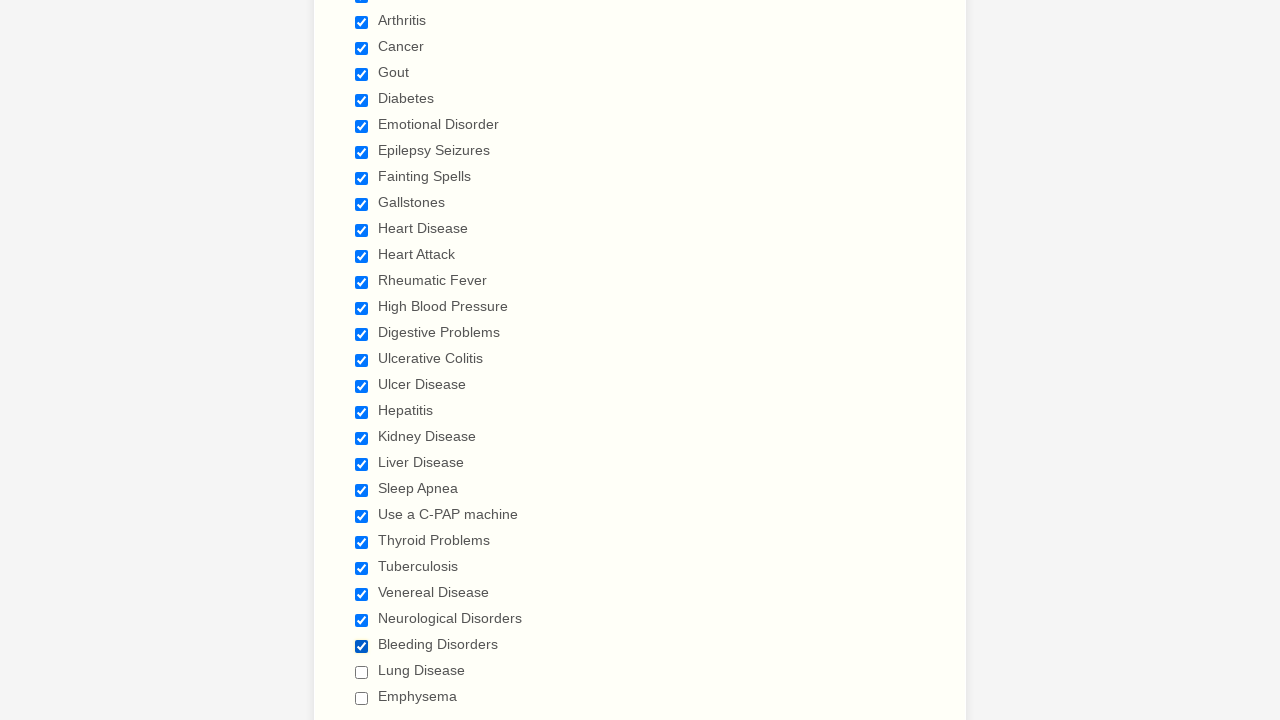

Clicked checkbox 28 to select it at (362, 672) on div.form-input-wide span[class='form-checkbox-item']>input >> nth=27
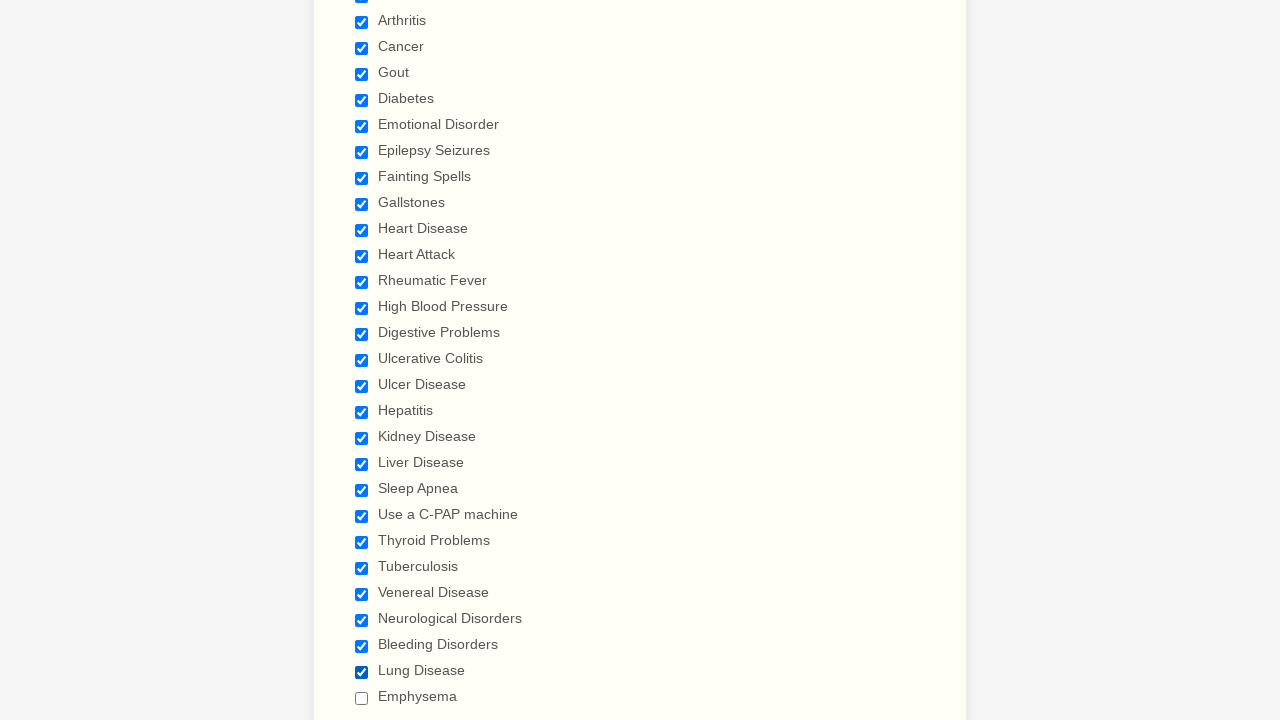

Clicked checkbox 29 to select it at (362, 698) on div.form-input-wide span[class='form-checkbox-item']>input >> nth=28
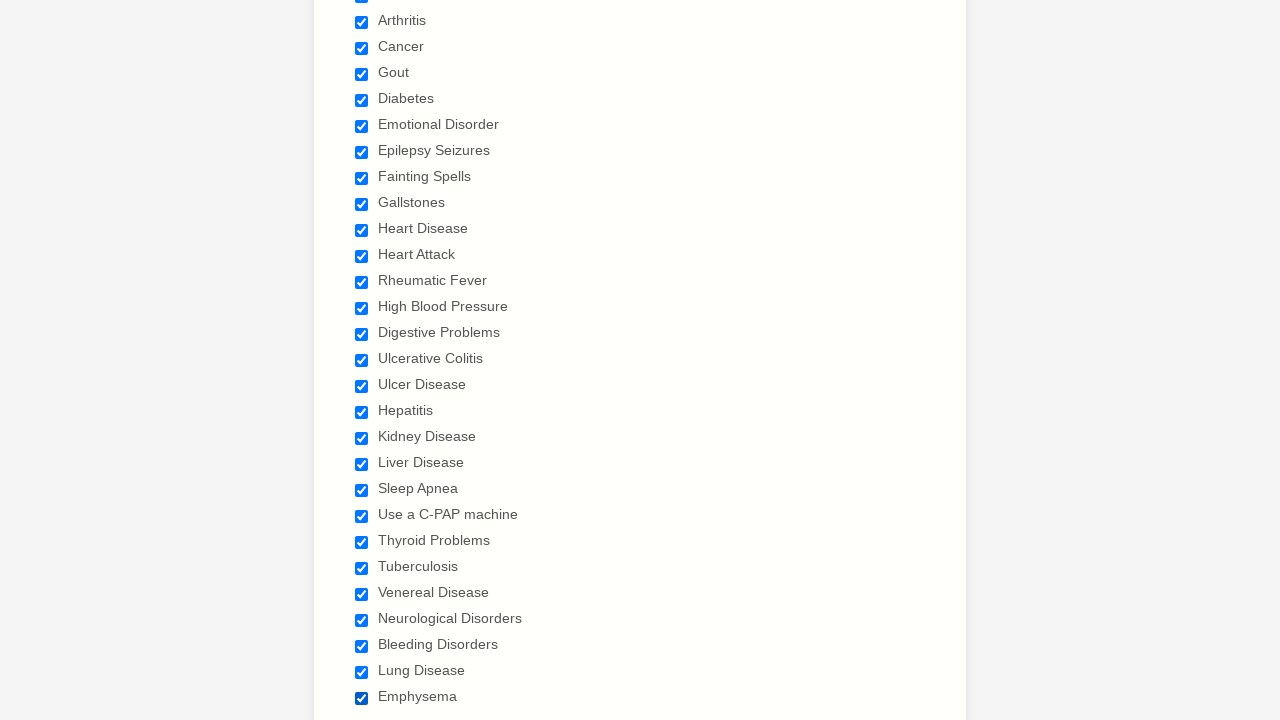

Clicked checkbox 1 to deselect it at (362, 360) on div.form-input-wide span[class='form-checkbox-item']>input >> nth=0
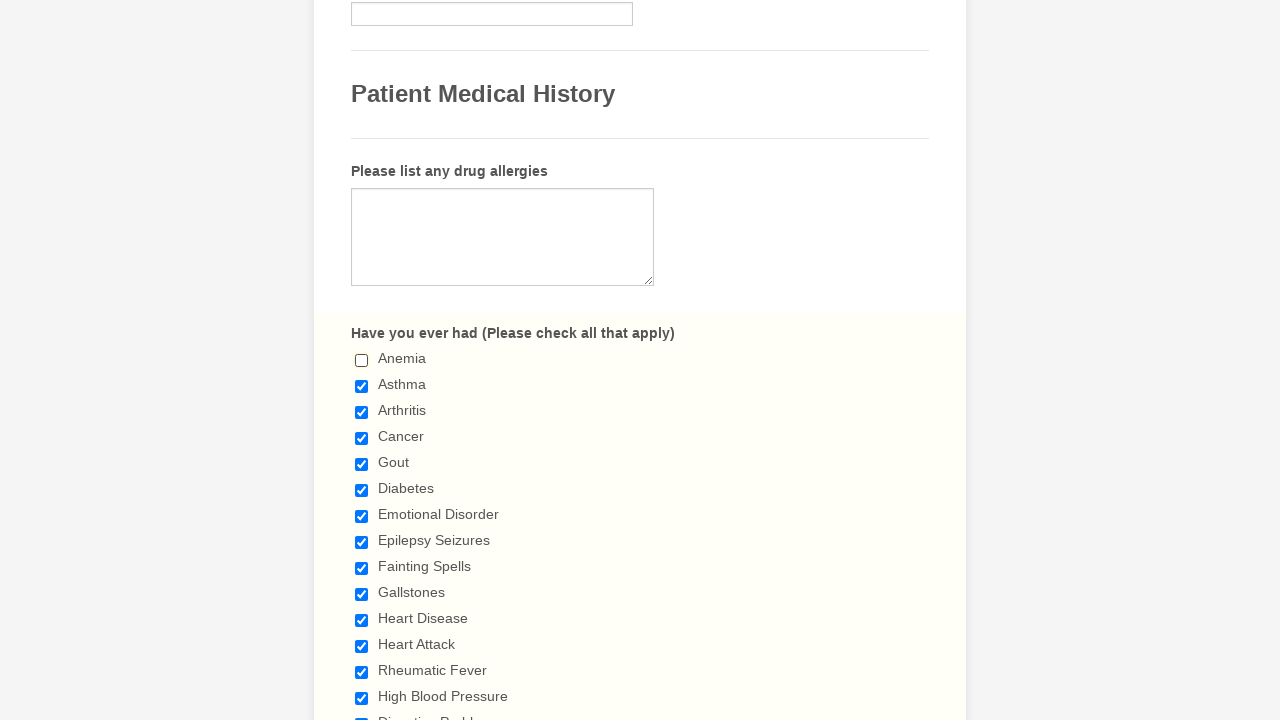

Clicked checkbox 2 to deselect it at (362, 386) on div.form-input-wide span[class='form-checkbox-item']>input >> nth=1
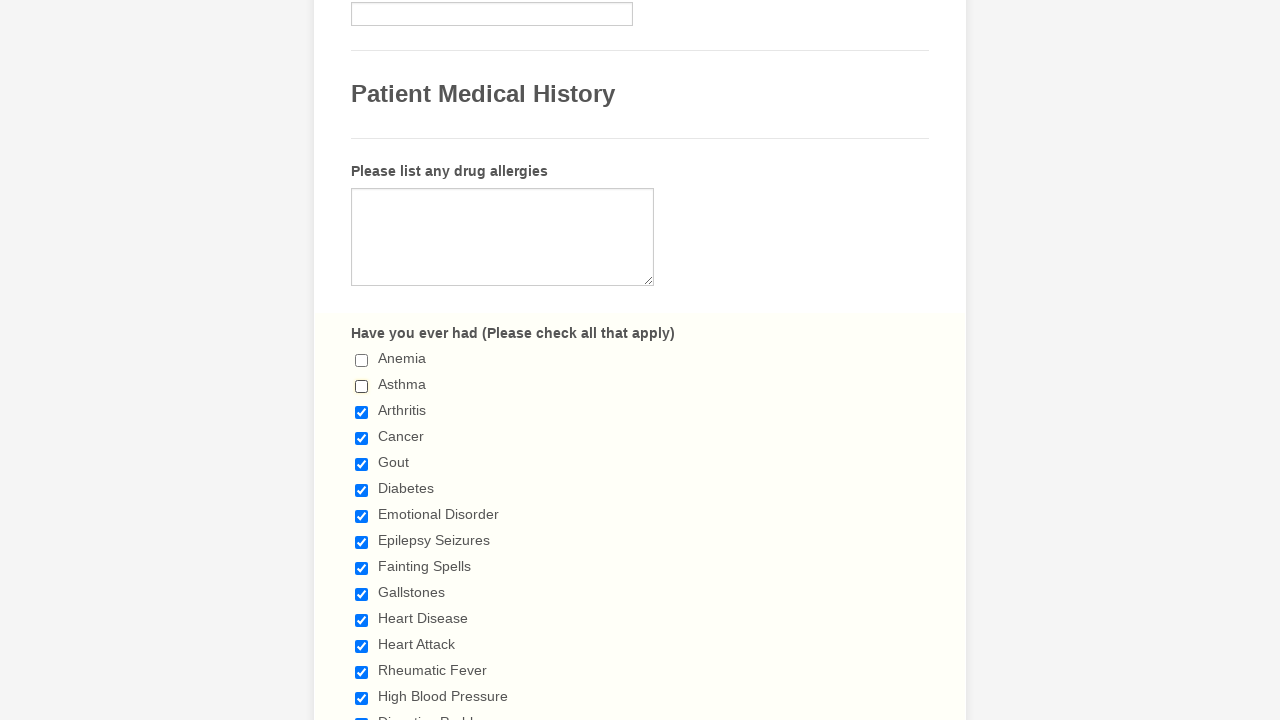

Clicked checkbox 3 to deselect it at (362, 412) on div.form-input-wide span[class='form-checkbox-item']>input >> nth=2
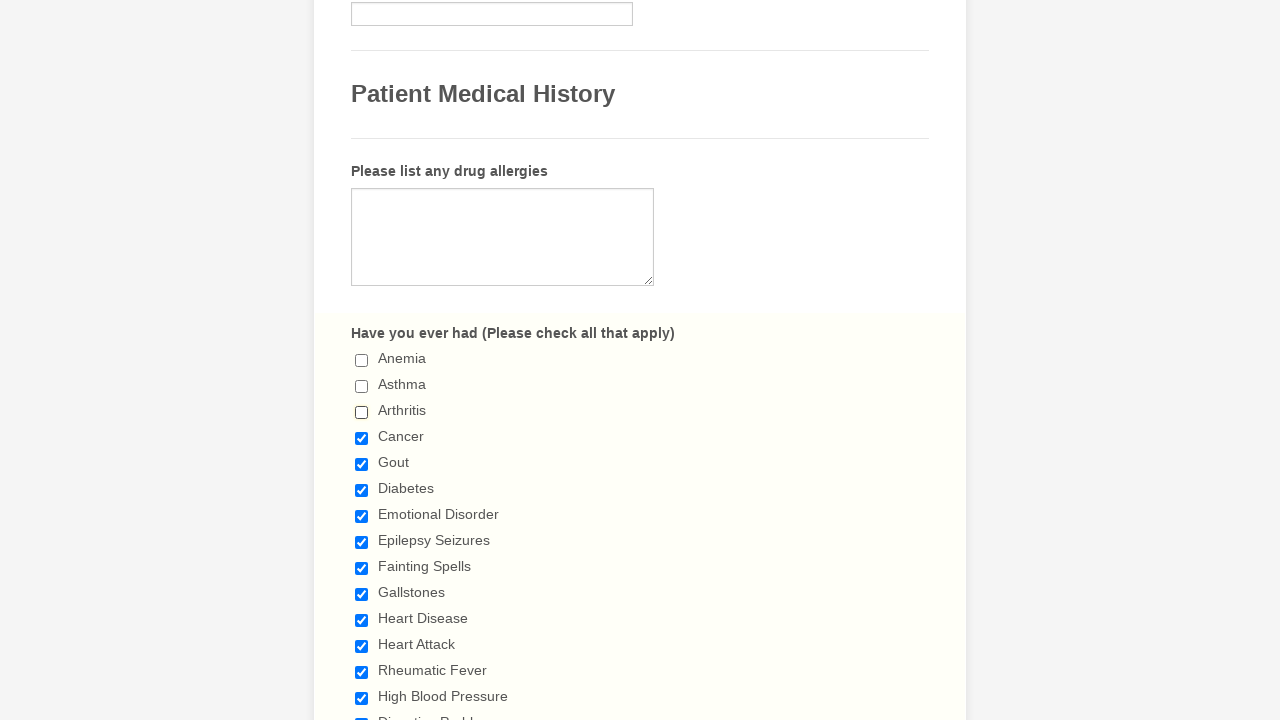

Clicked checkbox 4 to deselect it at (362, 438) on div.form-input-wide span[class='form-checkbox-item']>input >> nth=3
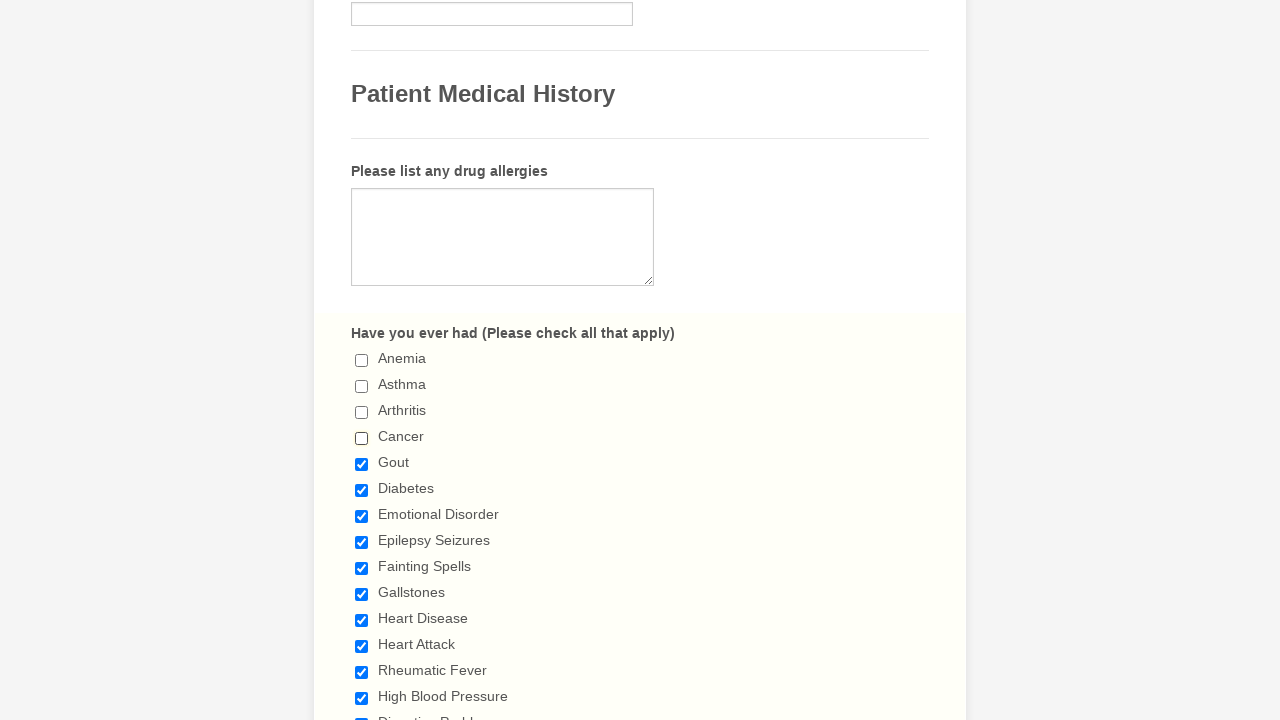

Clicked checkbox 5 to deselect it at (362, 464) on div.form-input-wide span[class='form-checkbox-item']>input >> nth=4
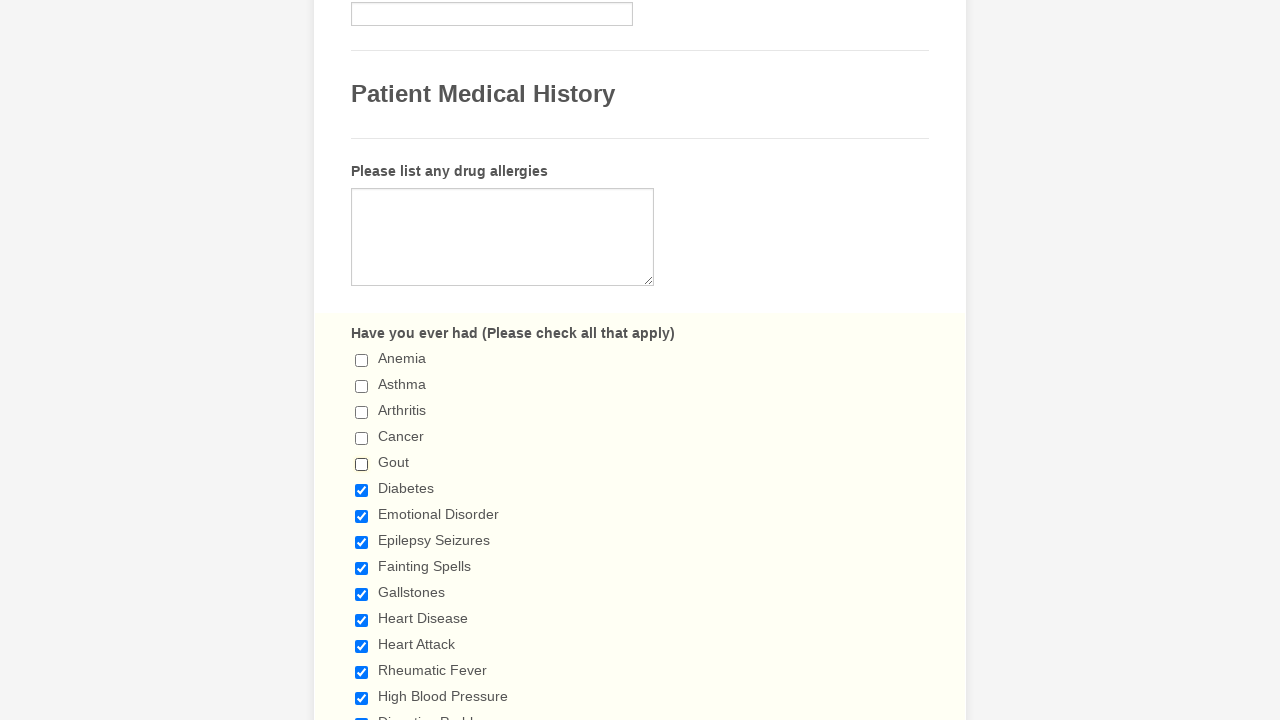

Clicked checkbox 6 to deselect it at (362, 490) on div.form-input-wide span[class='form-checkbox-item']>input >> nth=5
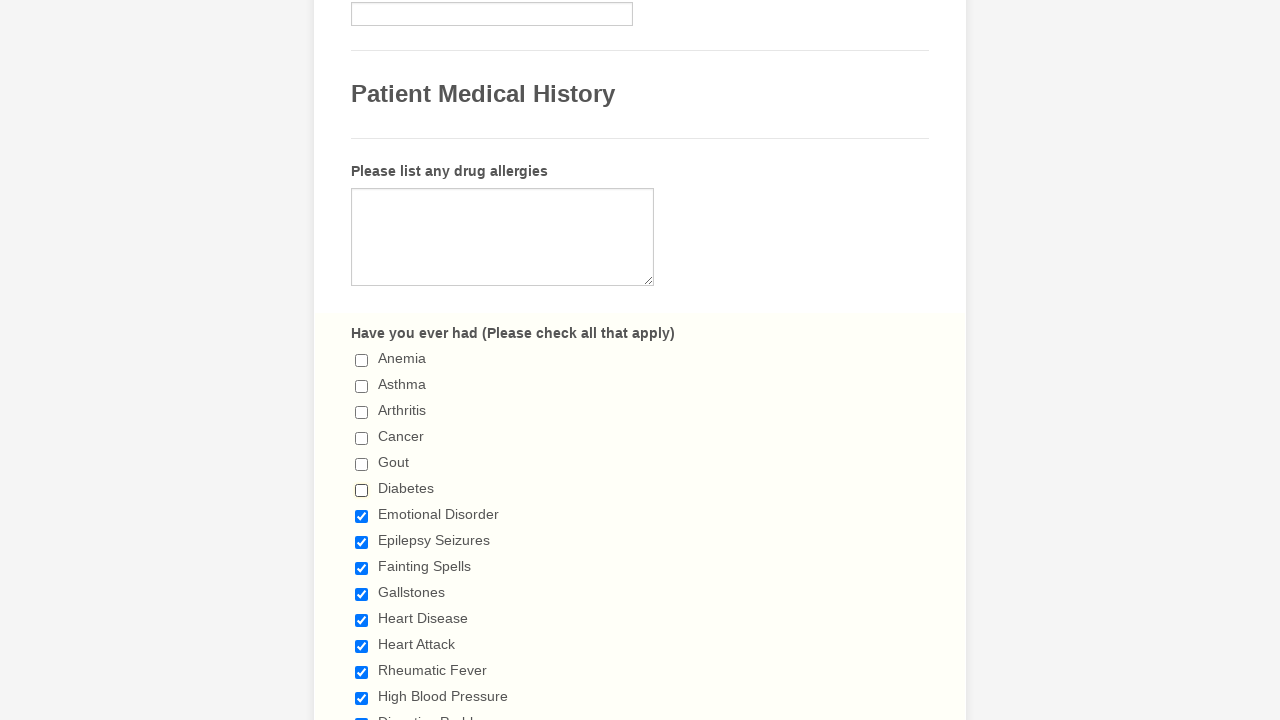

Clicked checkbox 7 to deselect it at (362, 516) on div.form-input-wide span[class='form-checkbox-item']>input >> nth=6
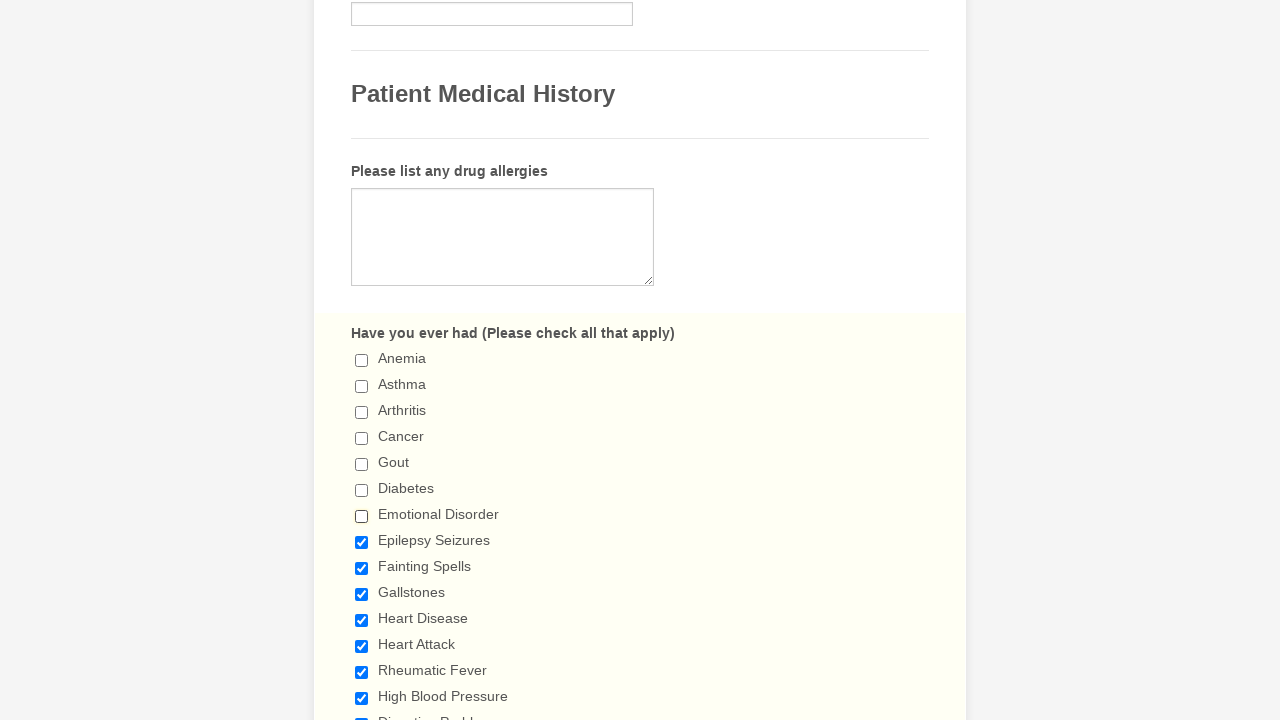

Clicked checkbox 8 to deselect it at (362, 542) on div.form-input-wide span[class='form-checkbox-item']>input >> nth=7
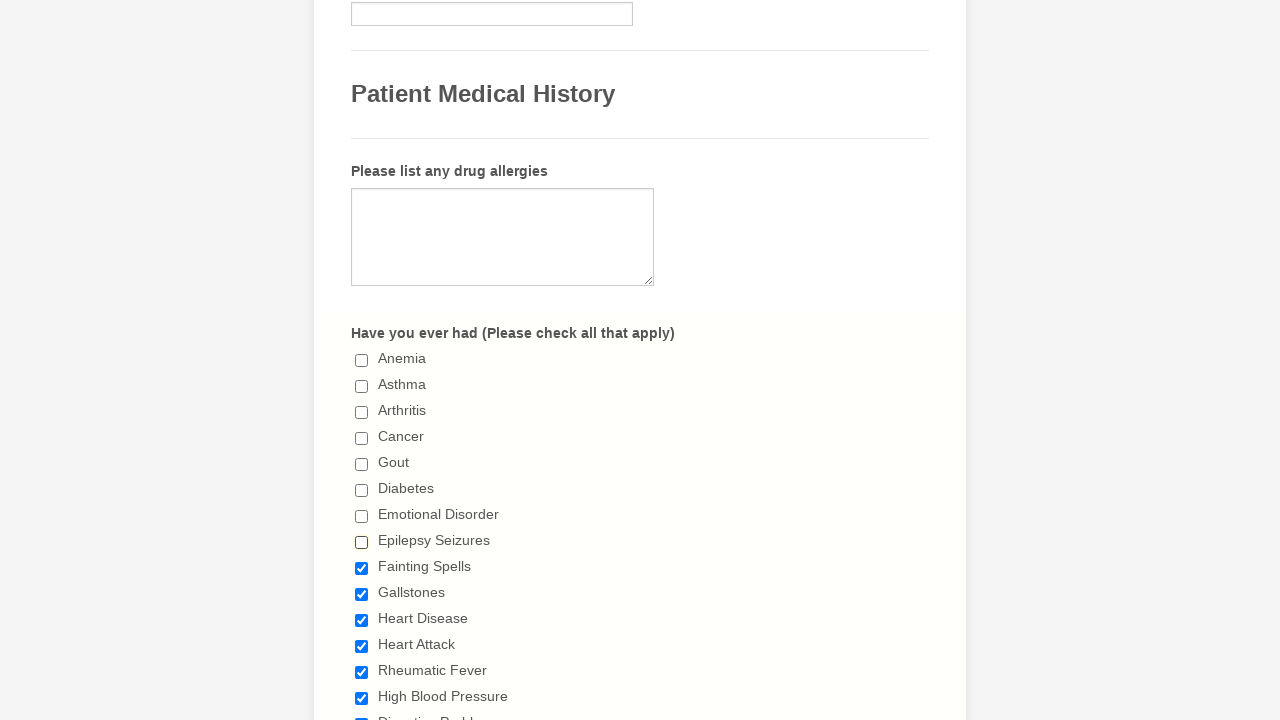

Clicked checkbox 9 to deselect it at (362, 568) on div.form-input-wide span[class='form-checkbox-item']>input >> nth=8
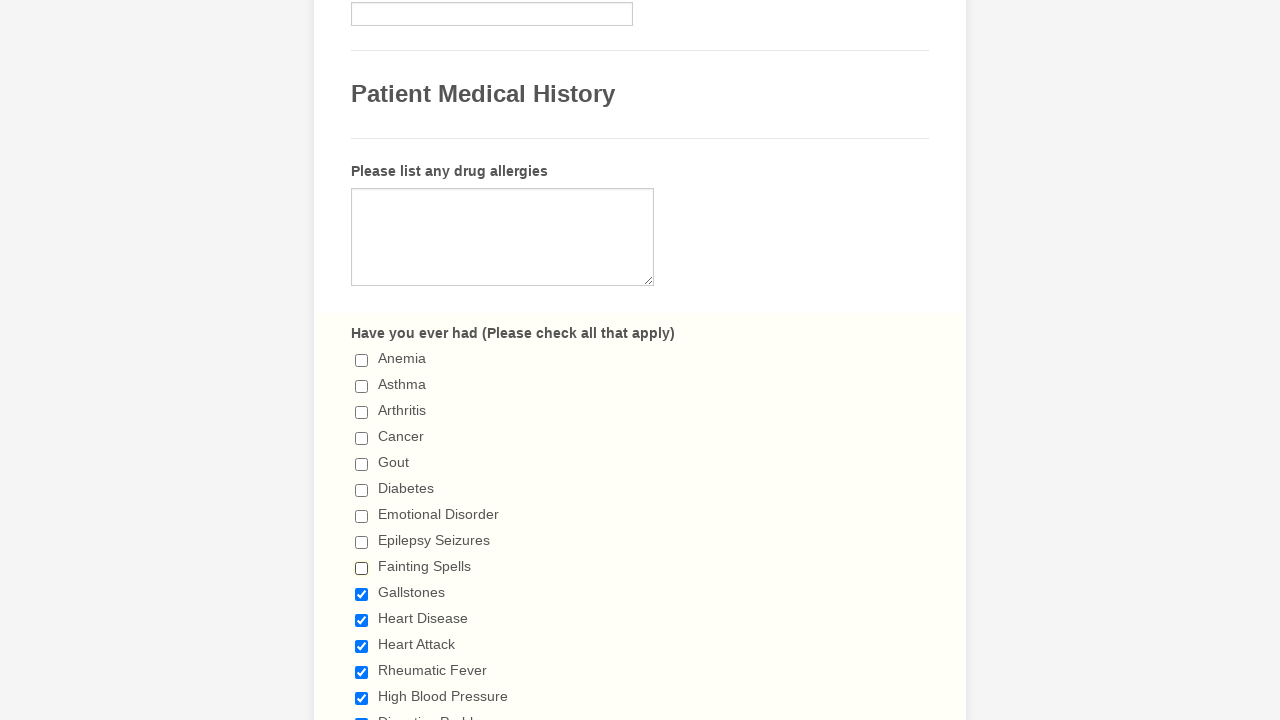

Clicked checkbox 10 to deselect it at (362, 594) on div.form-input-wide span[class='form-checkbox-item']>input >> nth=9
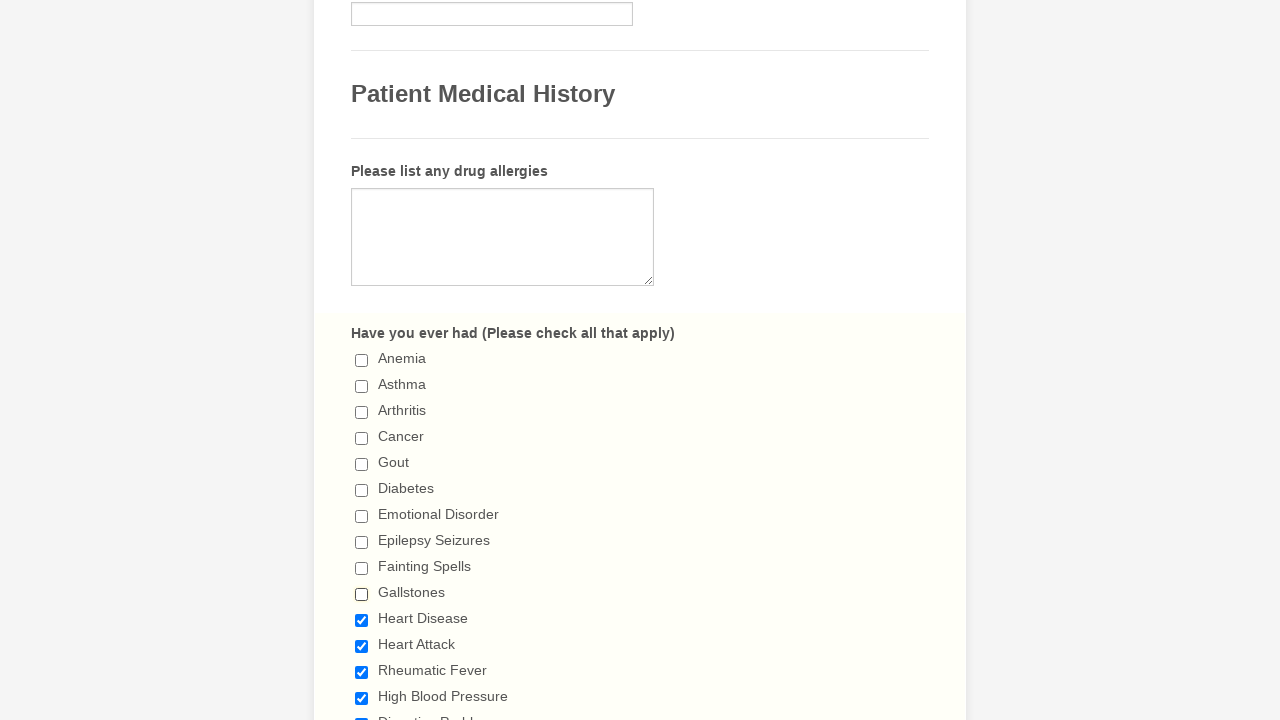

Clicked checkbox 11 to deselect it at (362, 620) on div.form-input-wide span[class='form-checkbox-item']>input >> nth=10
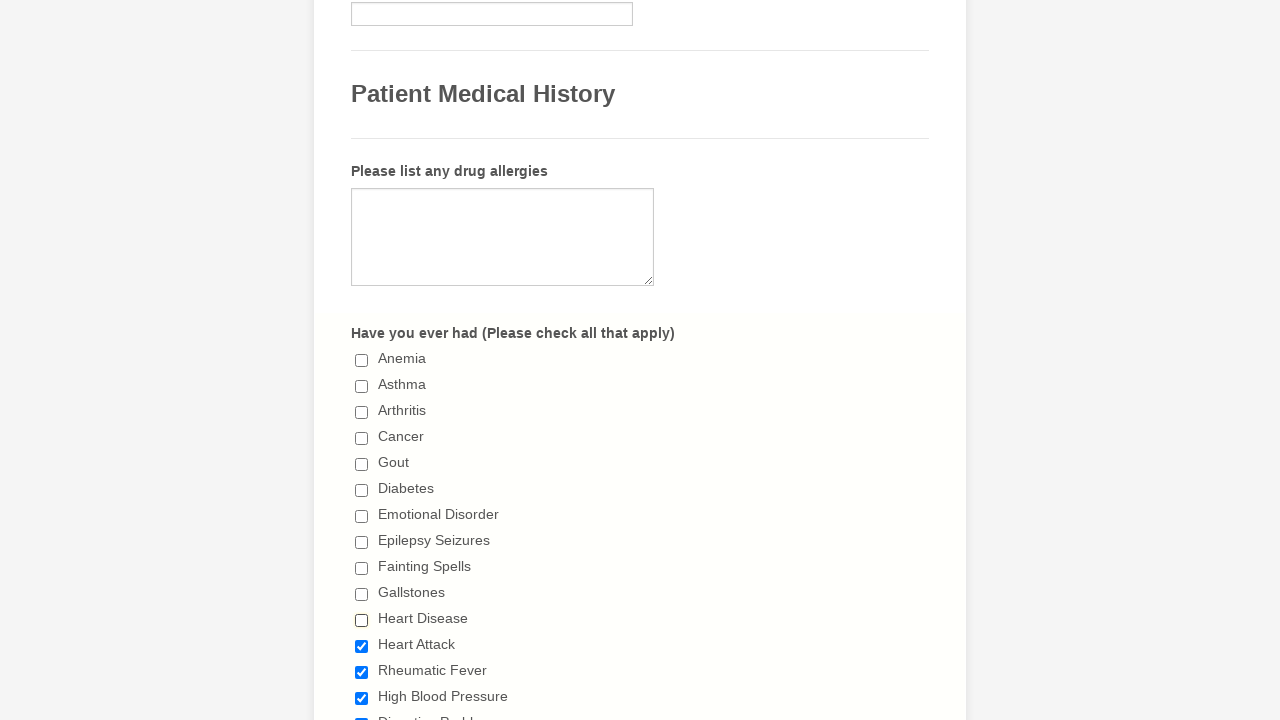

Clicked checkbox 12 to deselect it at (362, 646) on div.form-input-wide span[class='form-checkbox-item']>input >> nth=11
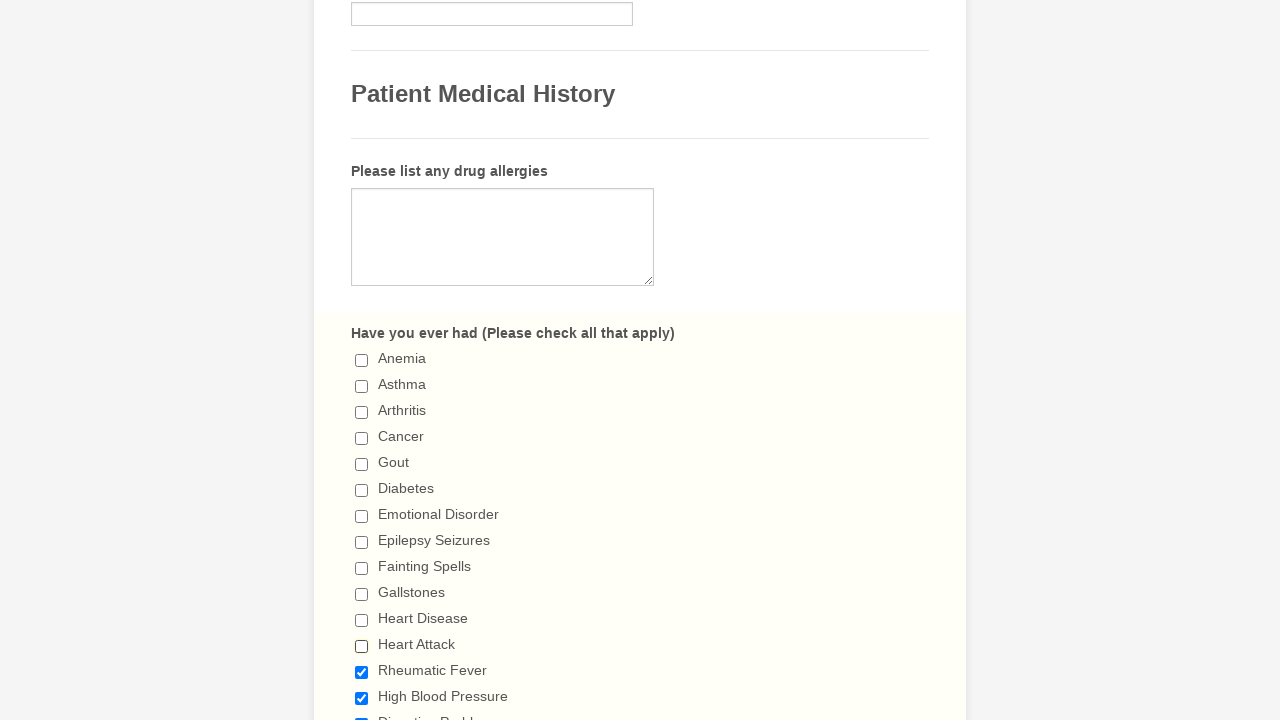

Clicked checkbox 13 to deselect it at (362, 672) on div.form-input-wide span[class='form-checkbox-item']>input >> nth=12
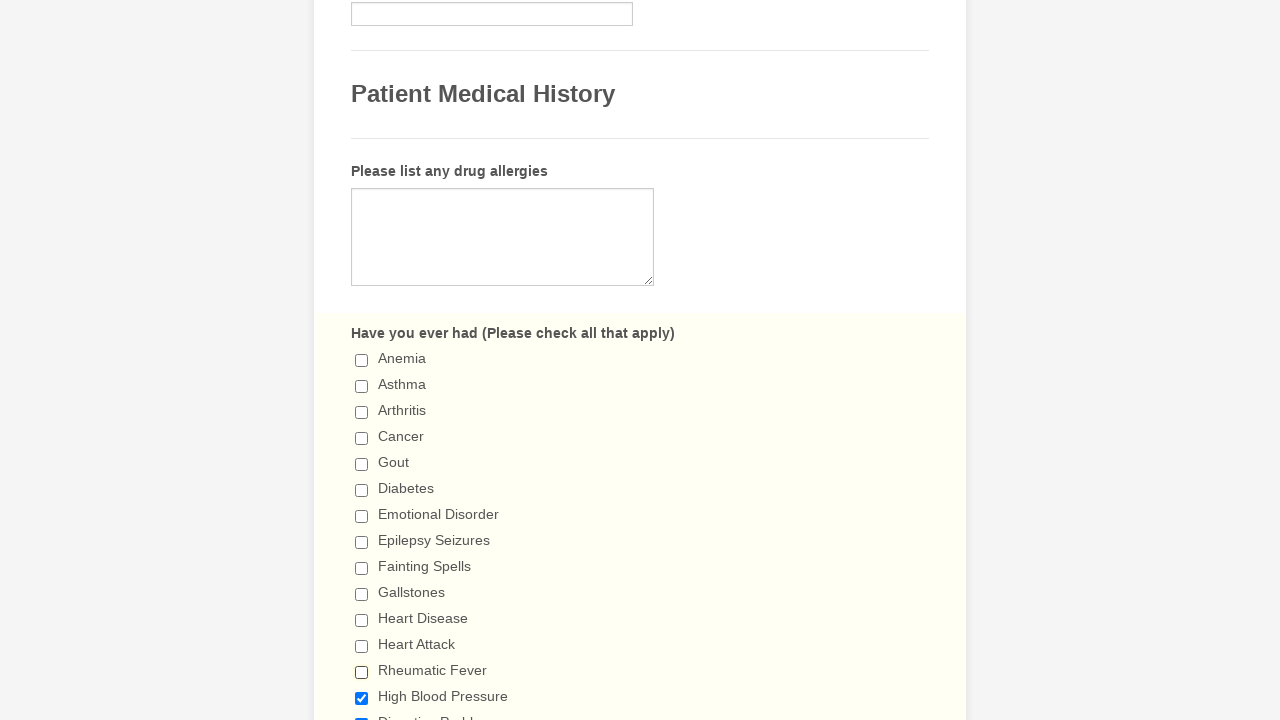

Clicked checkbox 14 to deselect it at (362, 698) on div.form-input-wide span[class='form-checkbox-item']>input >> nth=13
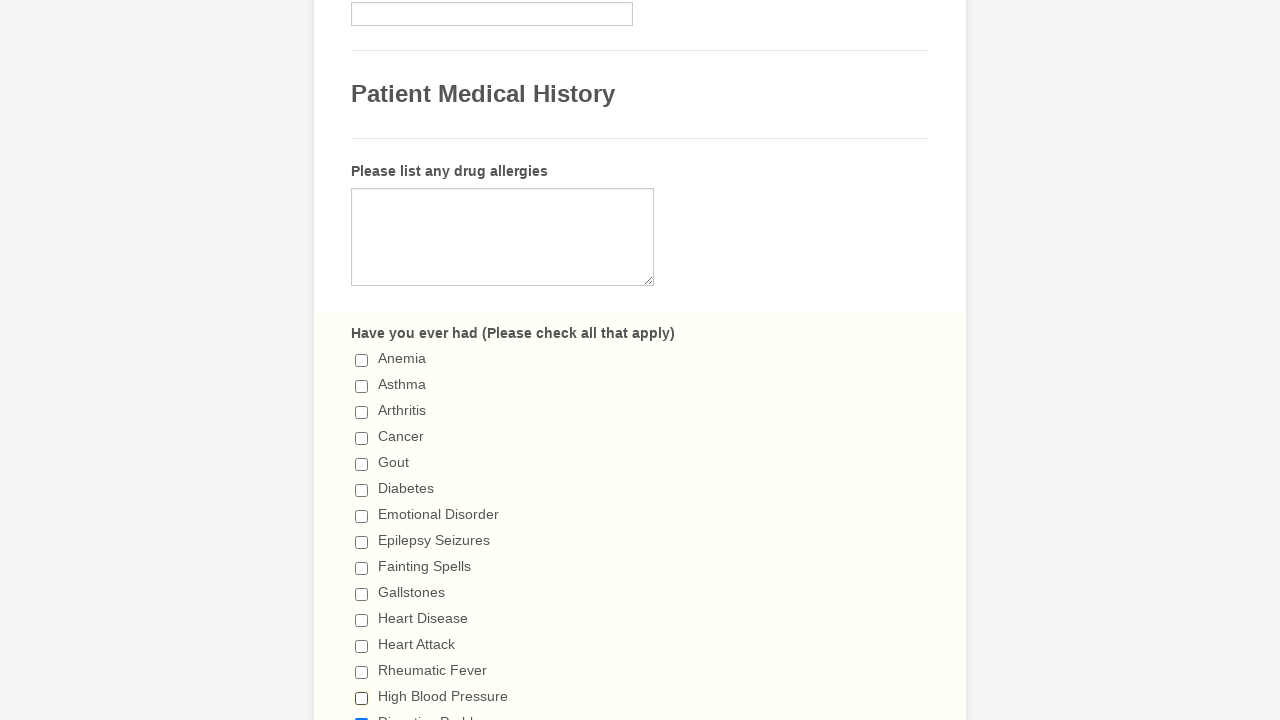

Clicked checkbox 15 to deselect it at (362, 714) on div.form-input-wide span[class='form-checkbox-item']>input >> nth=14
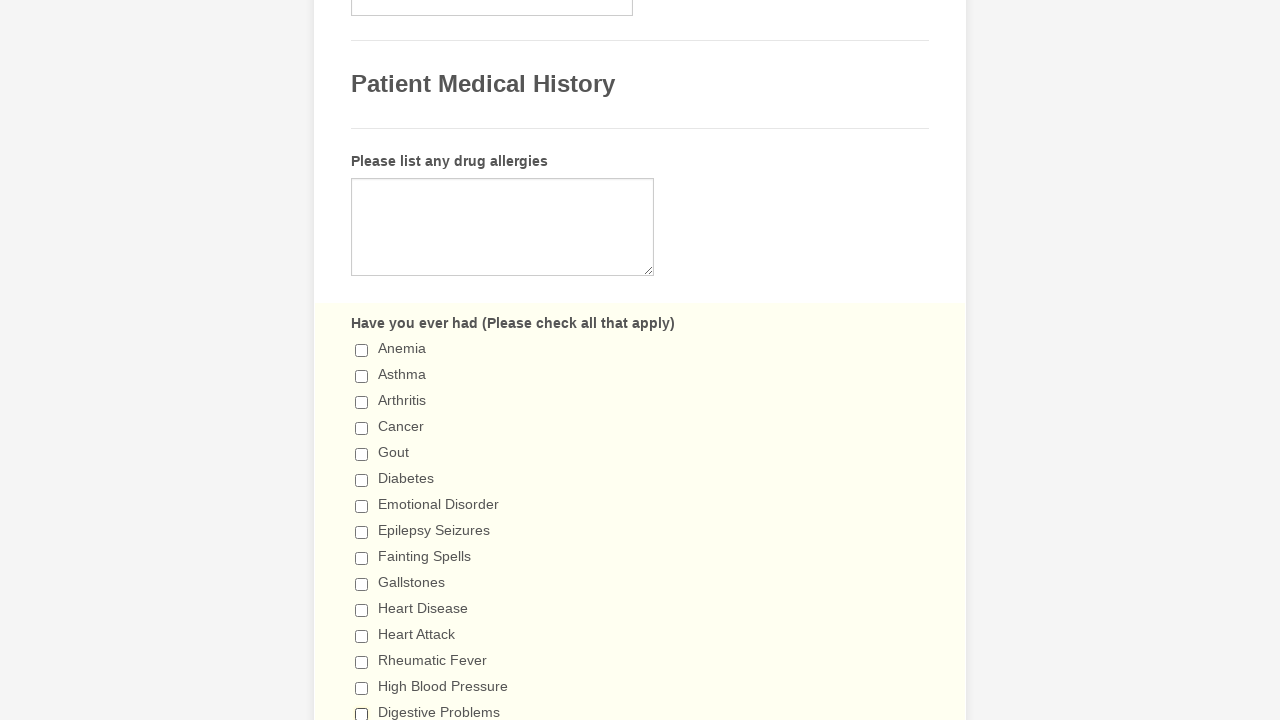

Clicked checkbox 16 to deselect it at (362, 360) on div.form-input-wide span[class='form-checkbox-item']>input >> nth=15
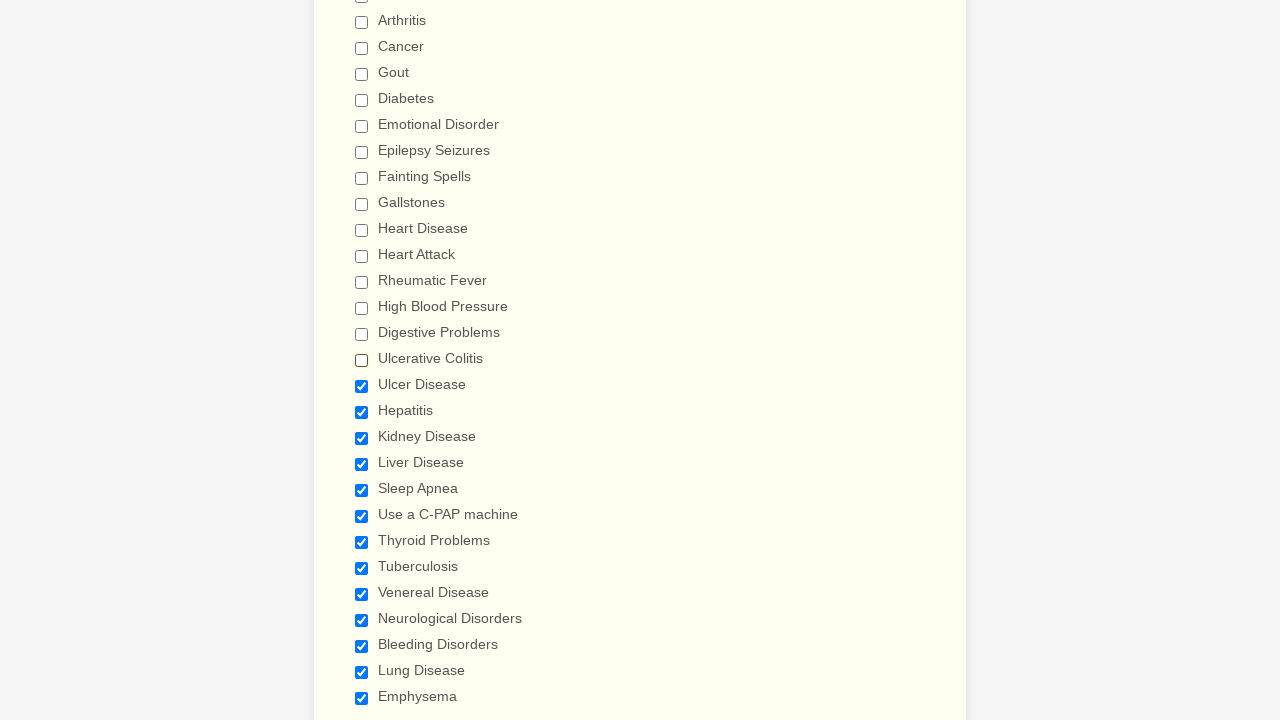

Clicked checkbox 17 to deselect it at (362, 386) on div.form-input-wide span[class='form-checkbox-item']>input >> nth=16
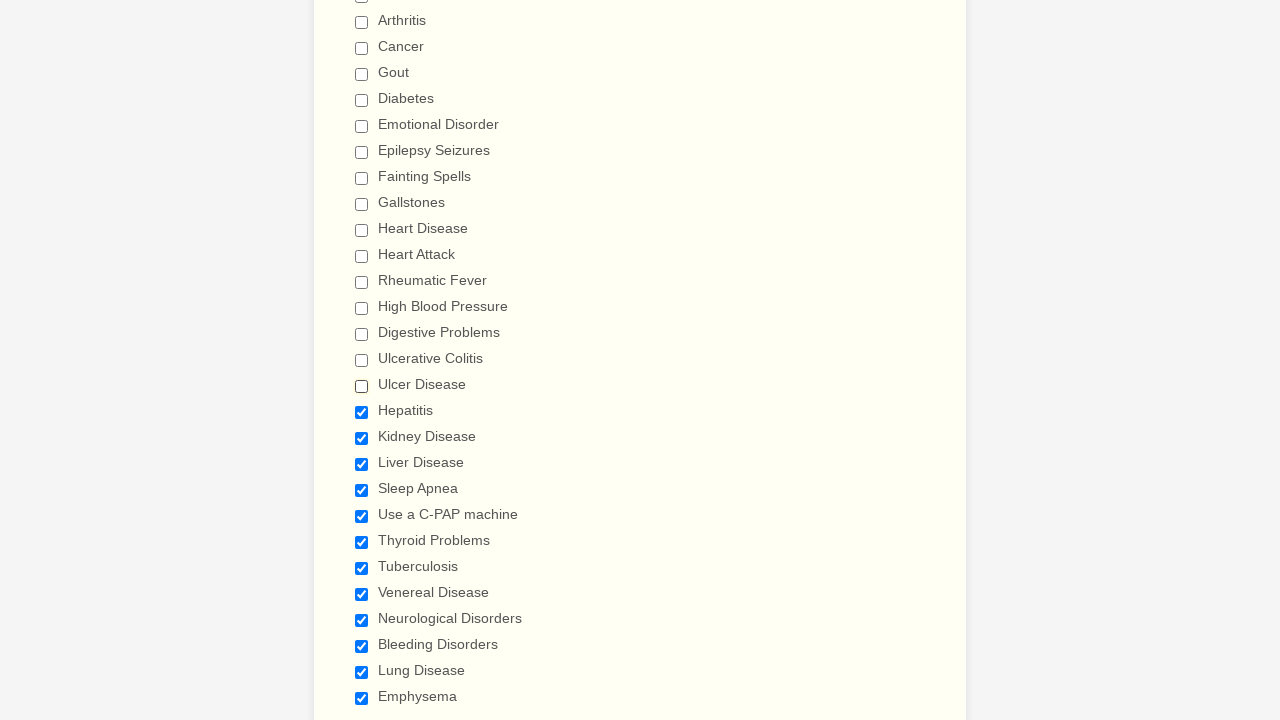

Clicked checkbox 18 to deselect it at (362, 412) on div.form-input-wide span[class='form-checkbox-item']>input >> nth=17
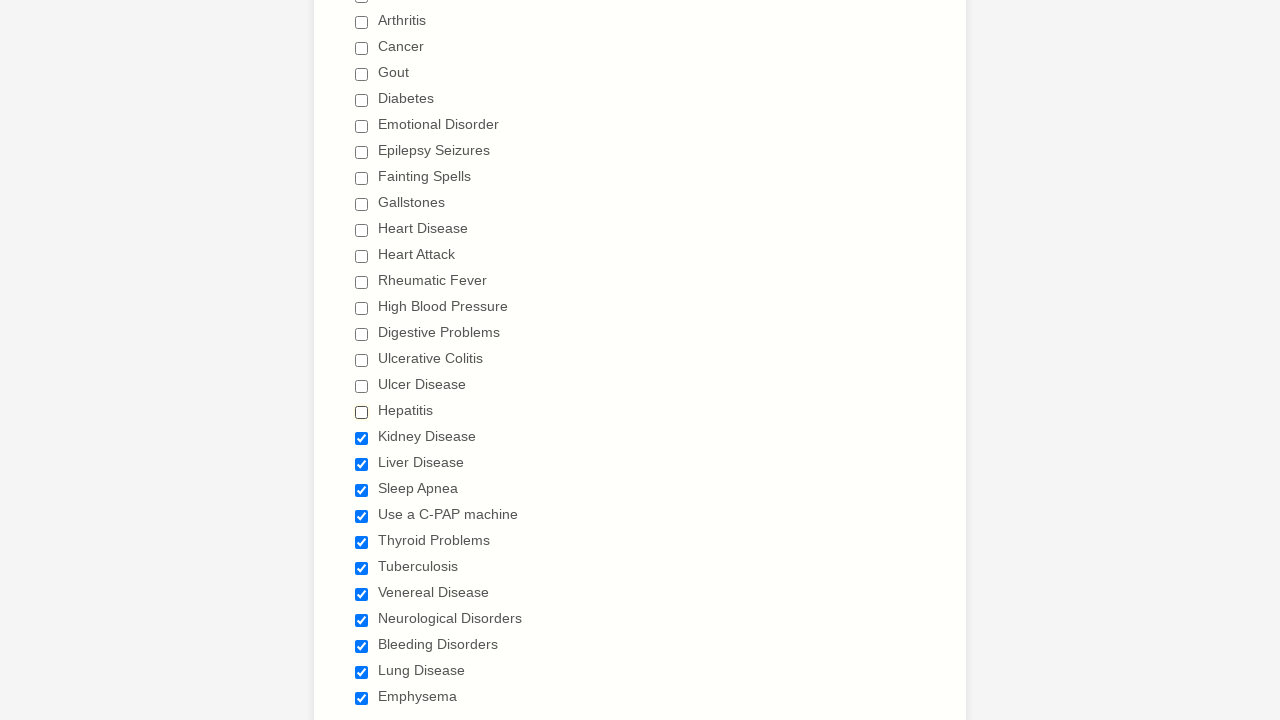

Clicked checkbox 19 to deselect it at (362, 438) on div.form-input-wide span[class='form-checkbox-item']>input >> nth=18
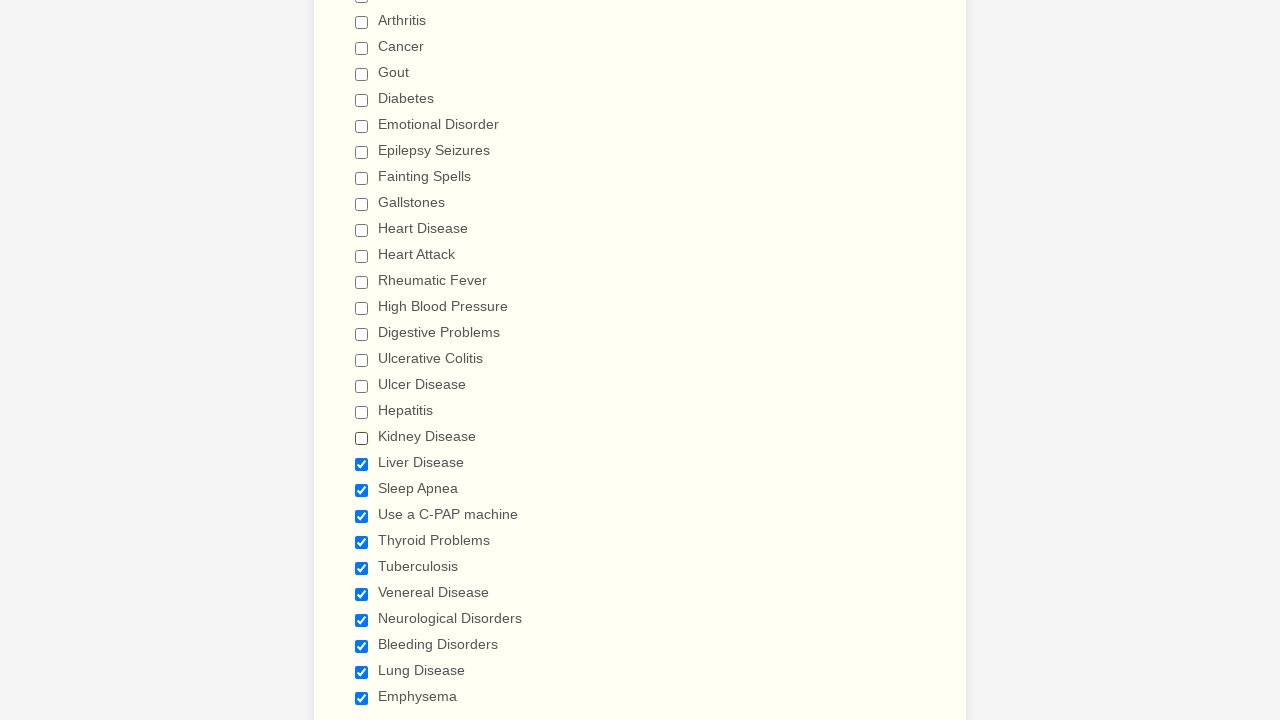

Clicked checkbox 20 to deselect it at (362, 464) on div.form-input-wide span[class='form-checkbox-item']>input >> nth=19
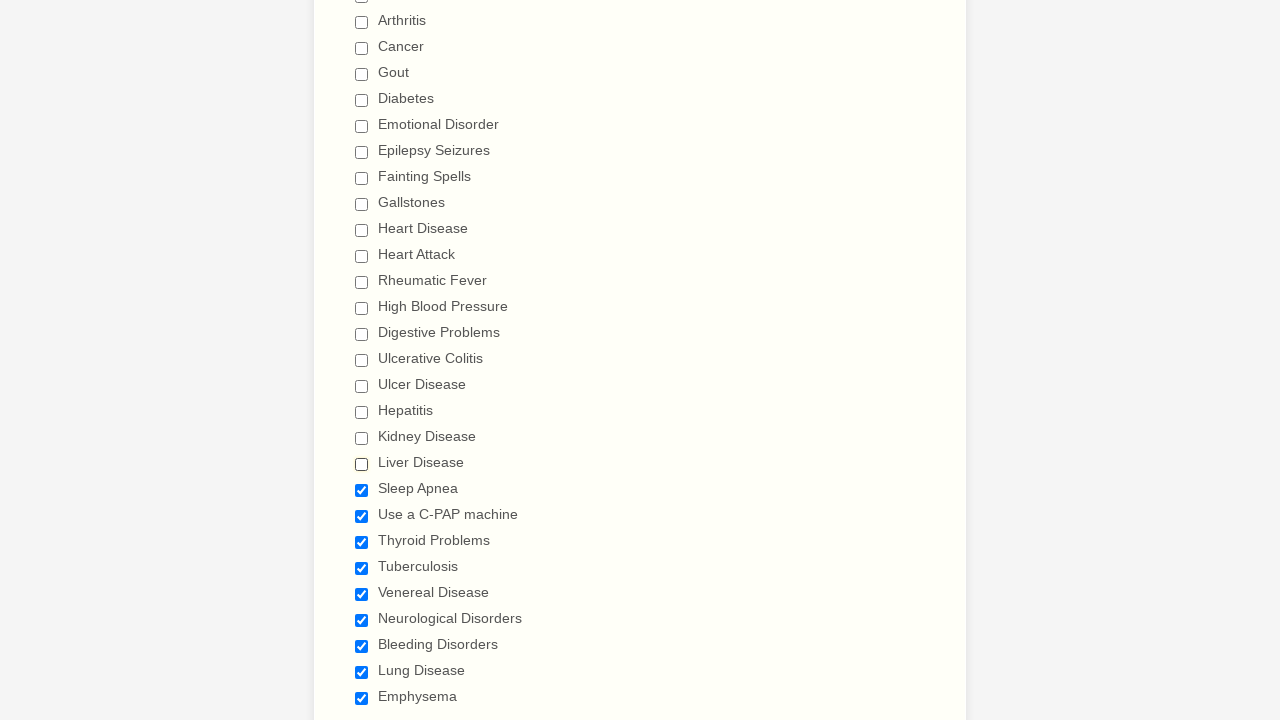

Clicked checkbox 21 to deselect it at (362, 490) on div.form-input-wide span[class='form-checkbox-item']>input >> nth=20
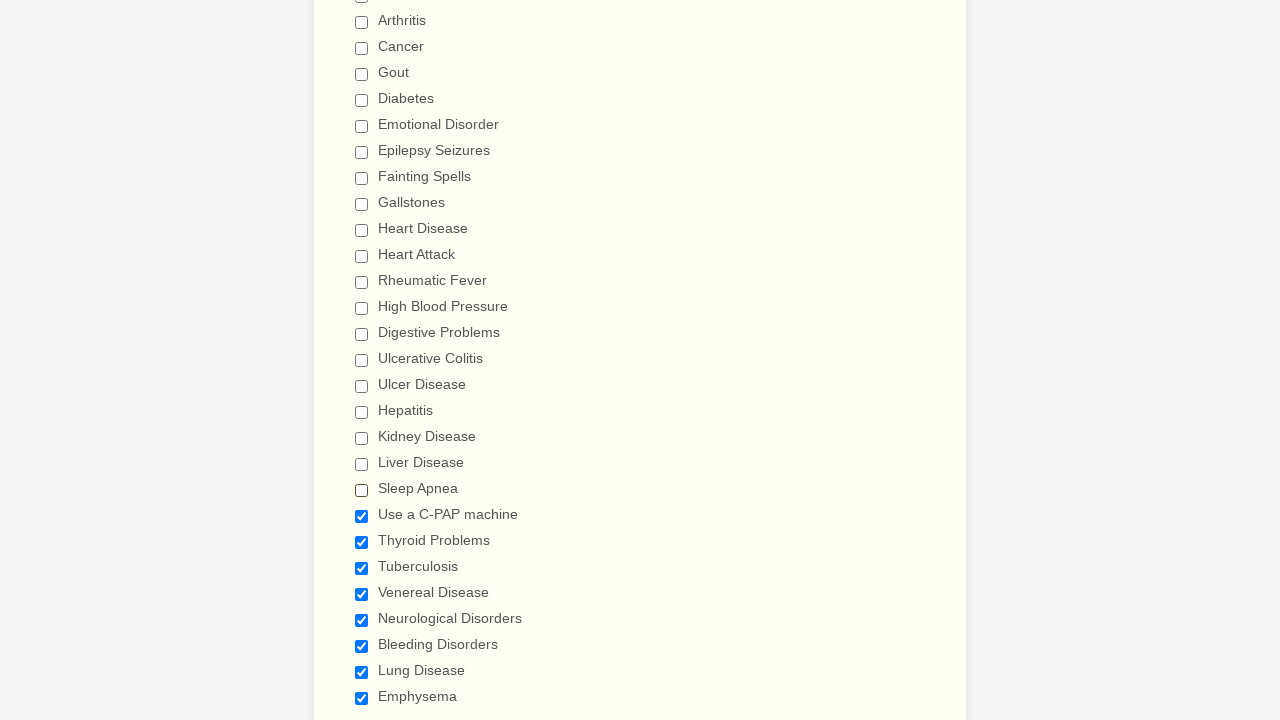

Clicked checkbox 22 to deselect it at (362, 516) on div.form-input-wide span[class='form-checkbox-item']>input >> nth=21
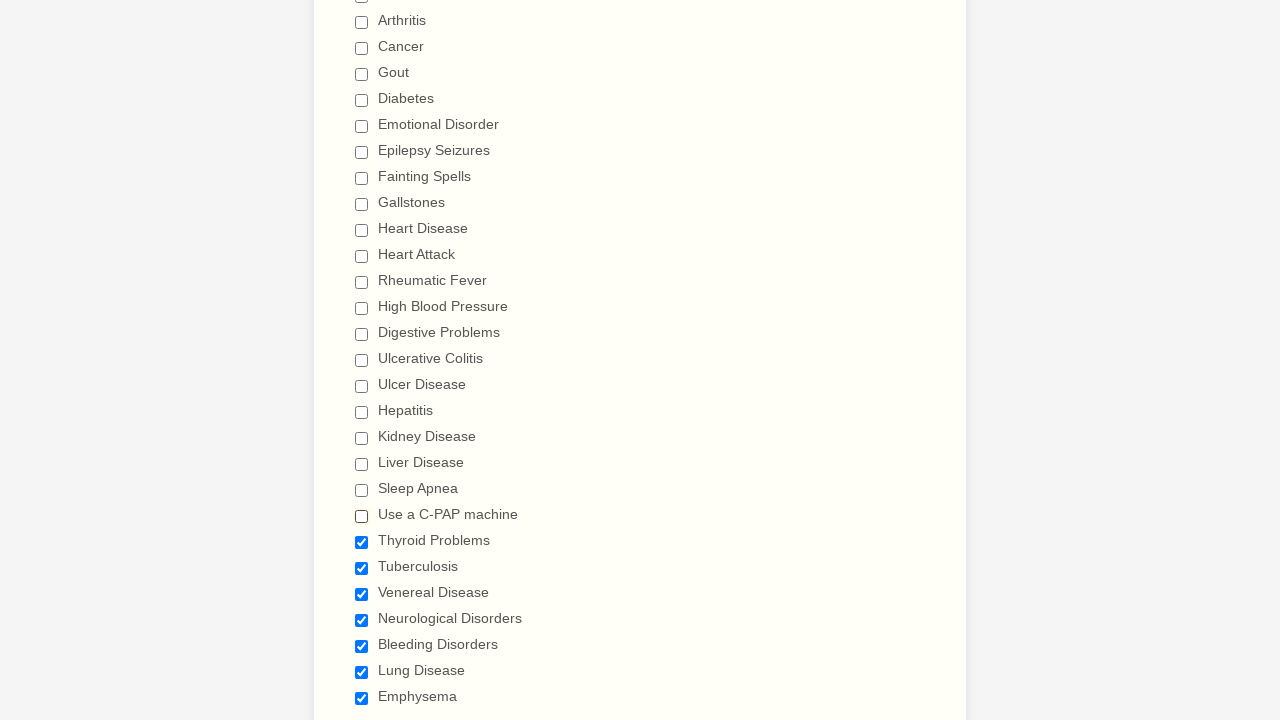

Clicked checkbox 23 to deselect it at (362, 542) on div.form-input-wide span[class='form-checkbox-item']>input >> nth=22
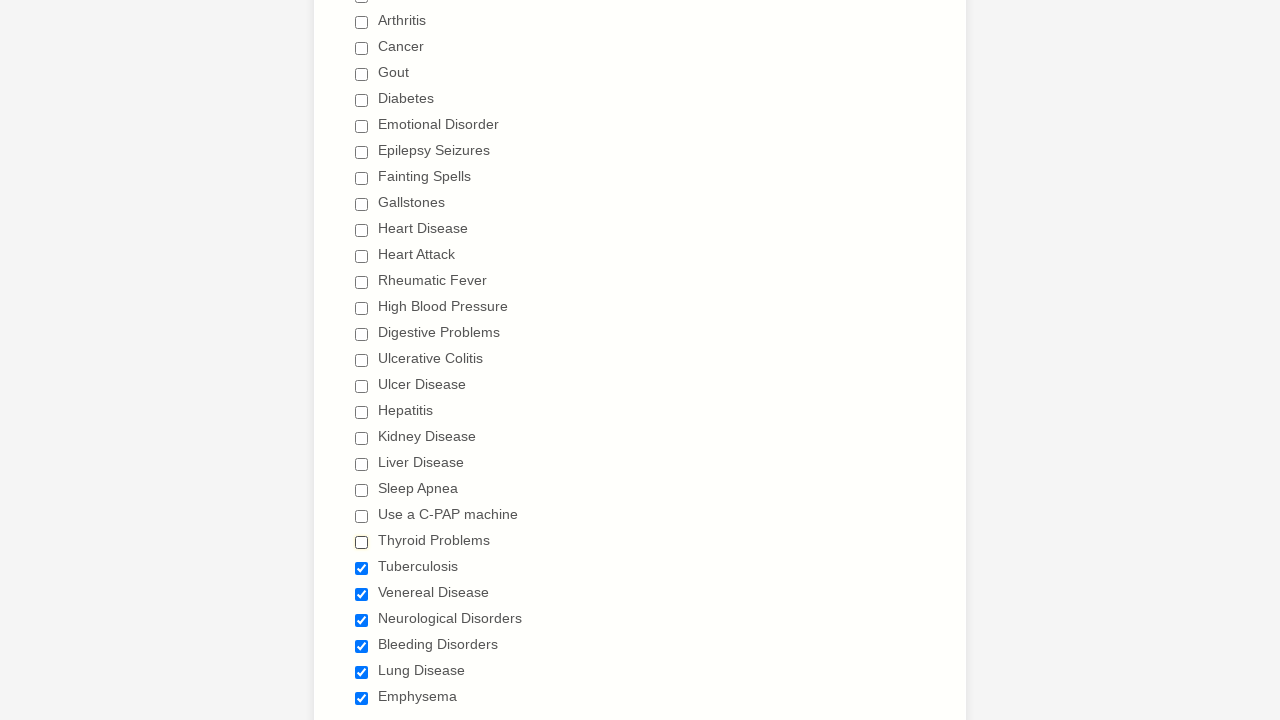

Clicked checkbox 24 to deselect it at (362, 568) on div.form-input-wide span[class='form-checkbox-item']>input >> nth=23
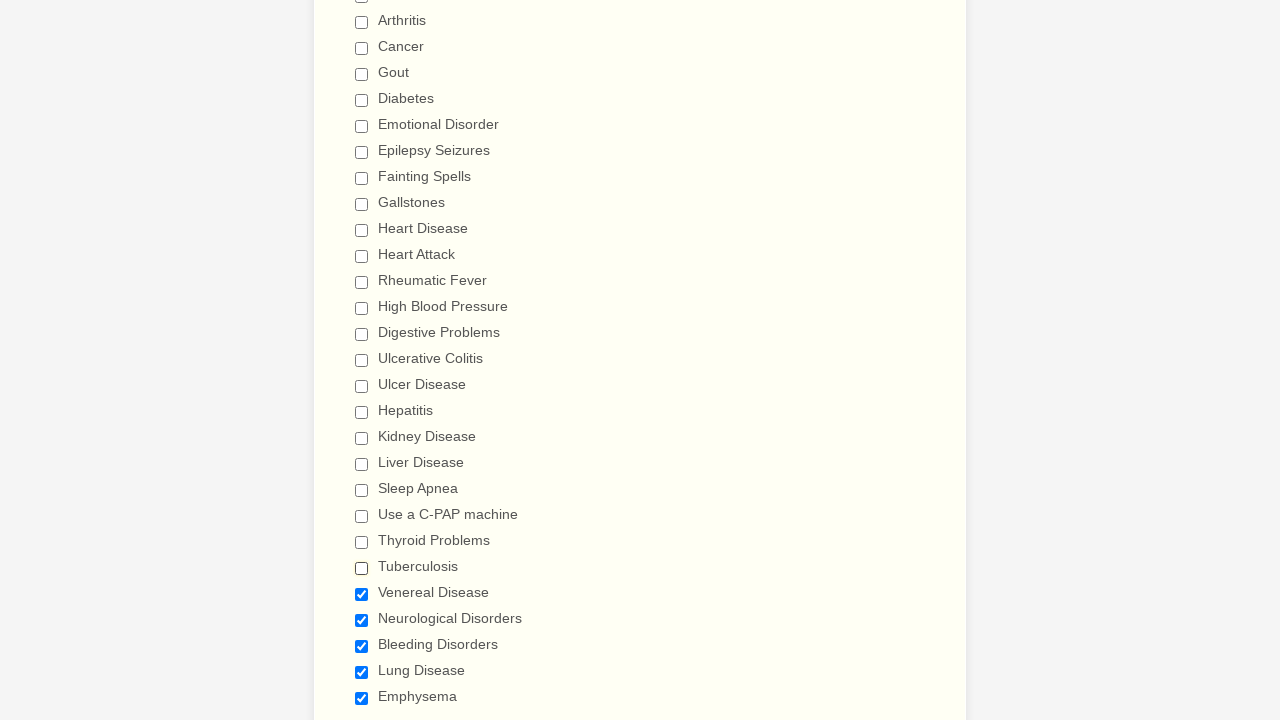

Clicked checkbox 25 to deselect it at (362, 594) on div.form-input-wide span[class='form-checkbox-item']>input >> nth=24
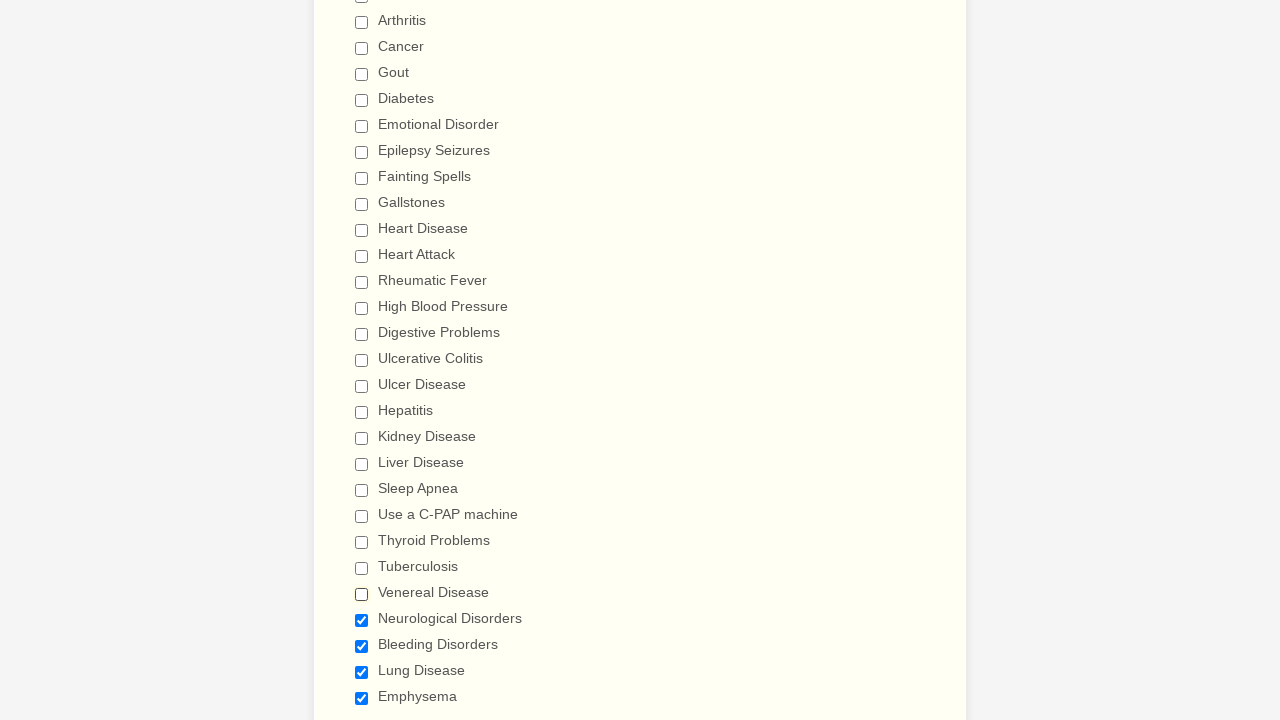

Clicked checkbox 26 to deselect it at (362, 620) on div.form-input-wide span[class='form-checkbox-item']>input >> nth=25
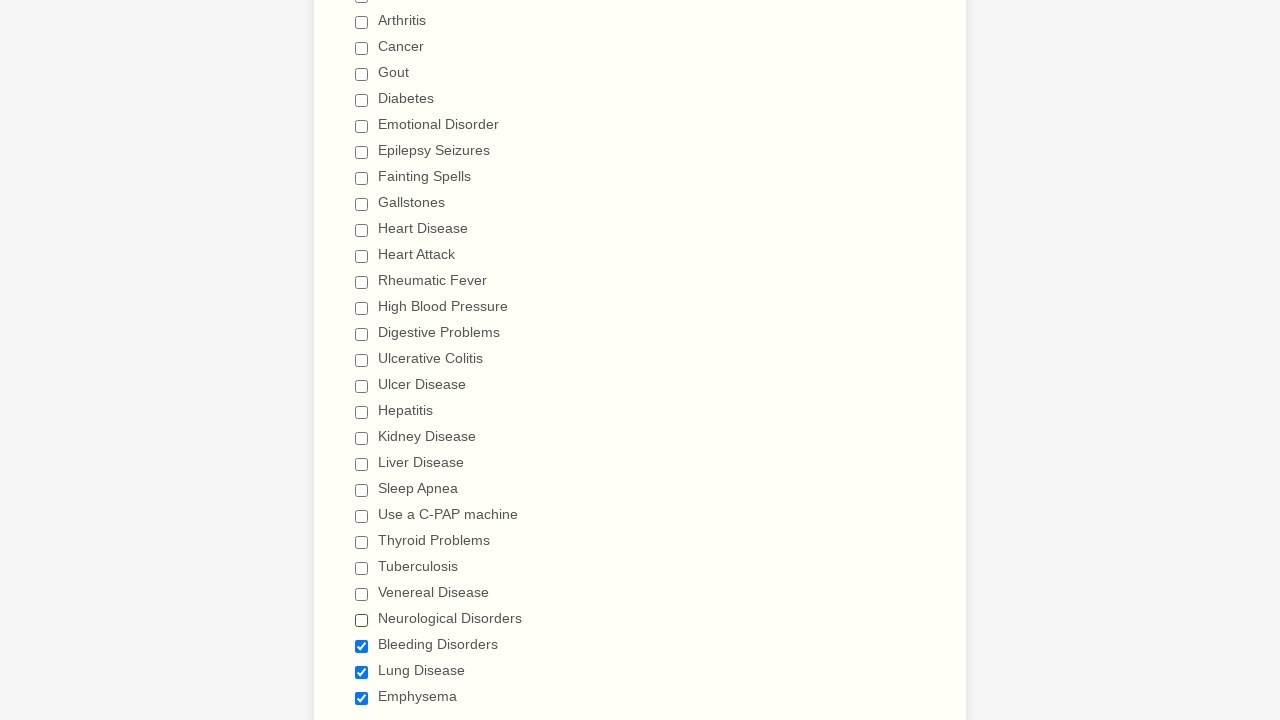

Clicked checkbox 27 to deselect it at (362, 646) on div.form-input-wide span[class='form-checkbox-item']>input >> nth=26
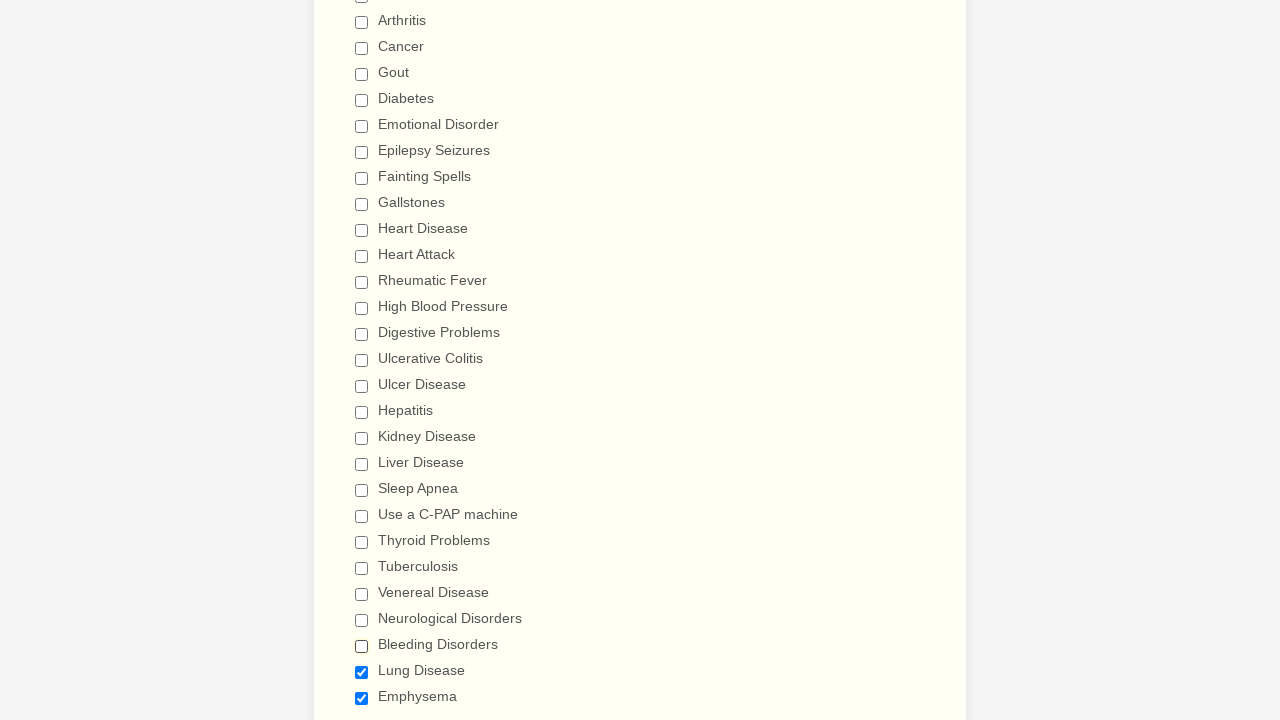

Clicked checkbox 28 to deselect it at (362, 672) on div.form-input-wide span[class='form-checkbox-item']>input >> nth=27
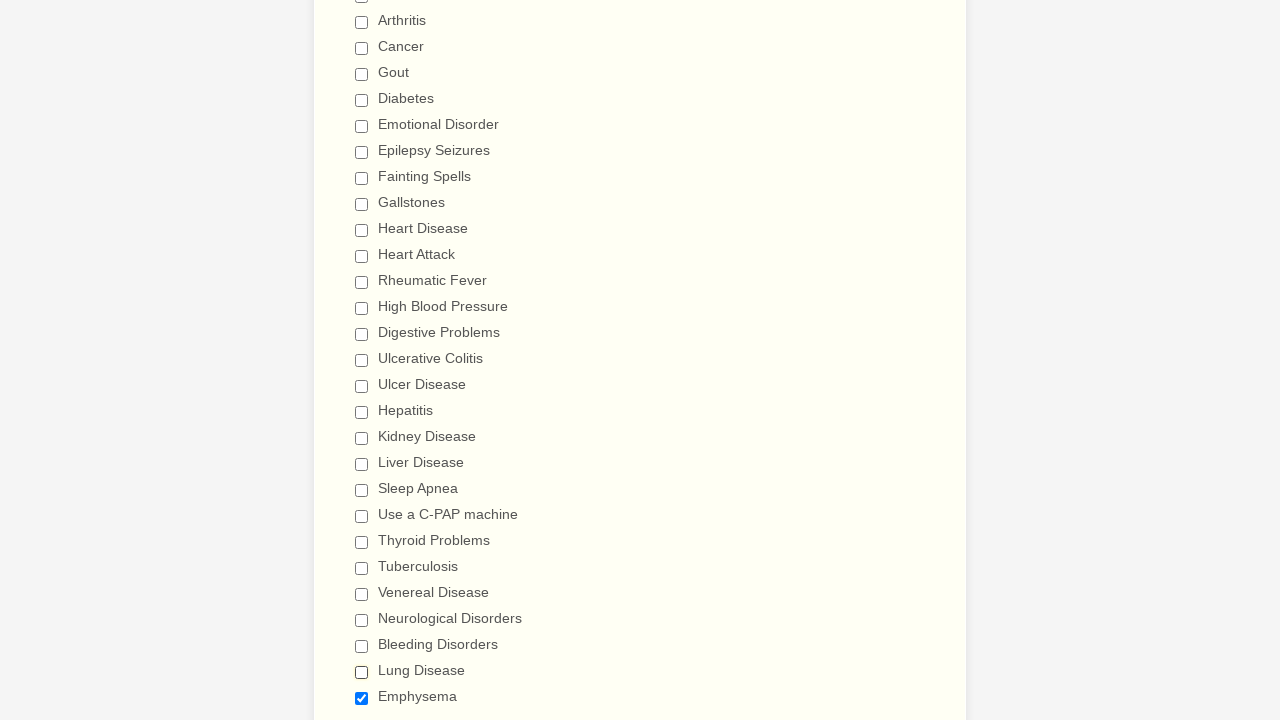

Clicked checkbox 29 to deselect it at (362, 698) on div.form-input-wide span[class='form-checkbox-item']>input >> nth=28
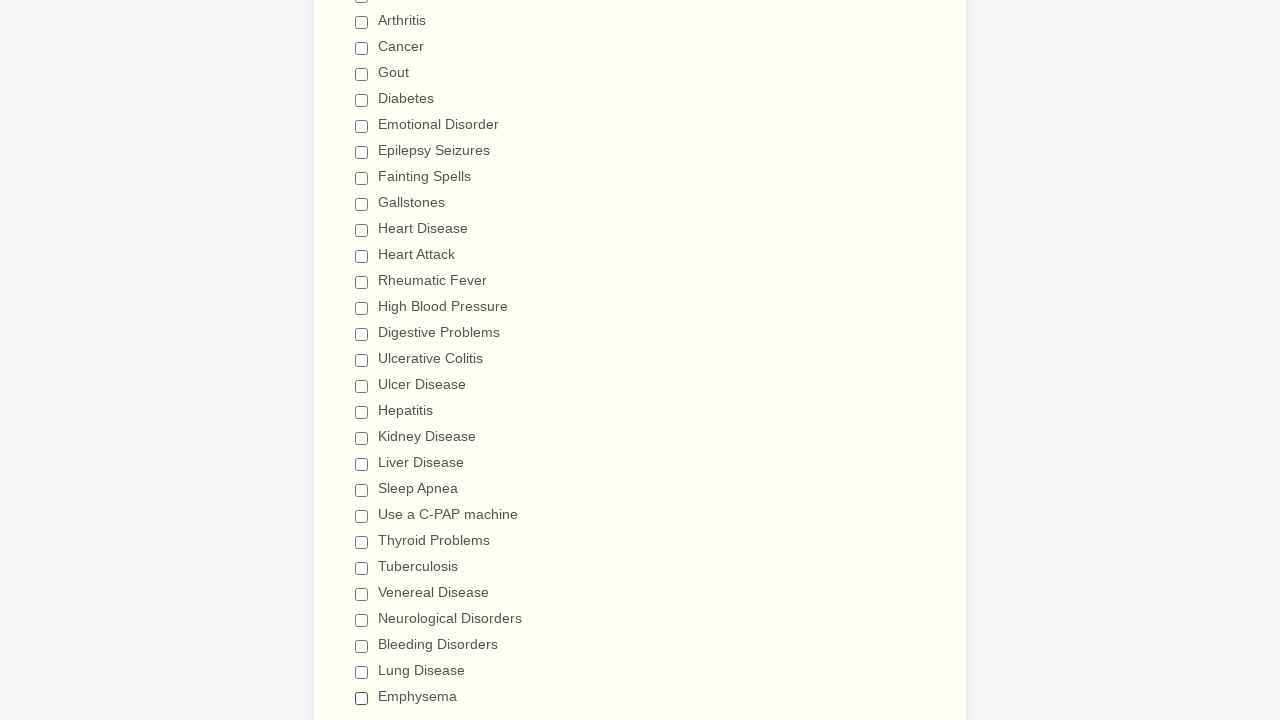

Located 'Heart Attack' checkbox
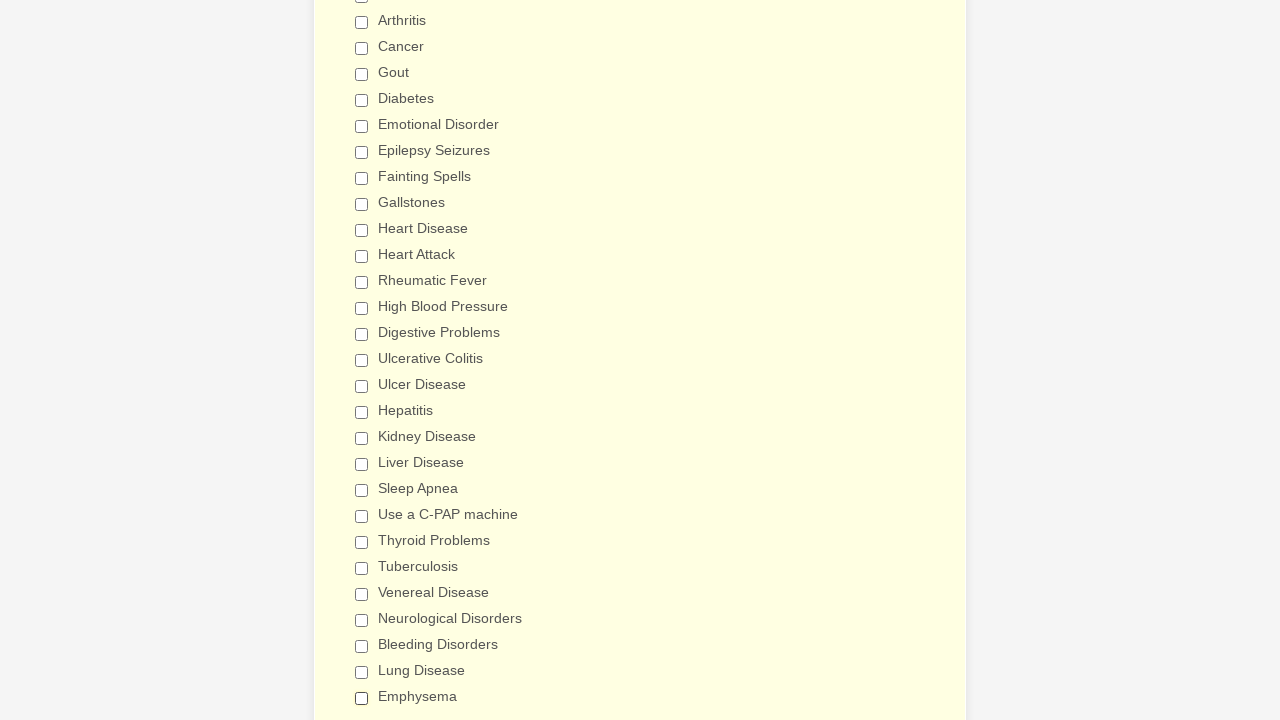

Selected 'Heart Attack' checkbox at (362, 256) on input[value='Heart Attack']
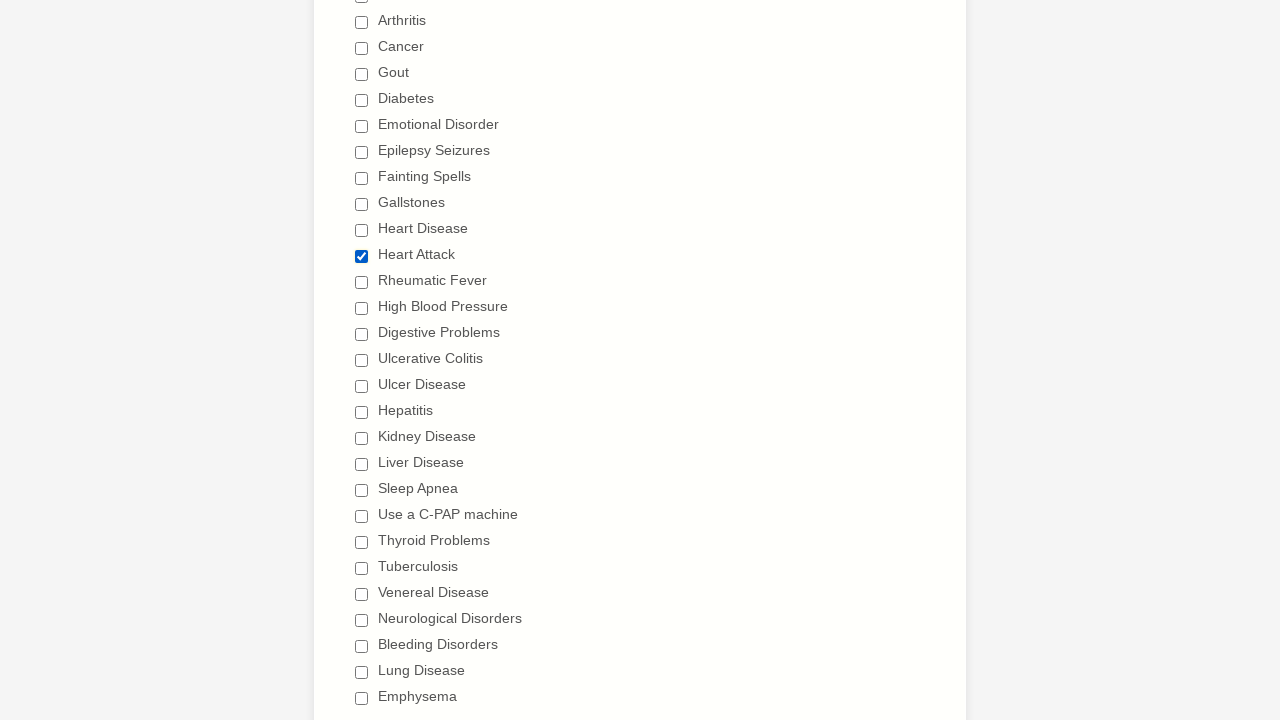

Selected 'Emphysema' checkbox at (362, 698) on div.form-input-wide span[class='form-checkbox-item']>input >> nth=28
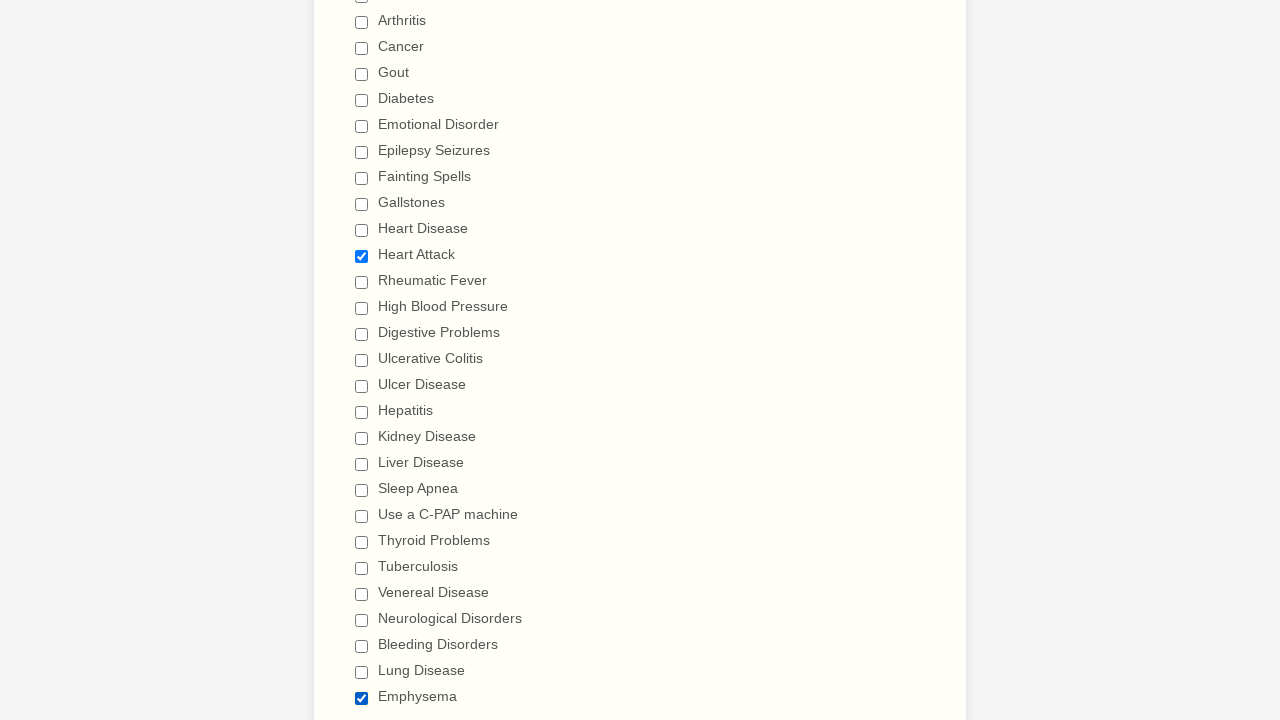

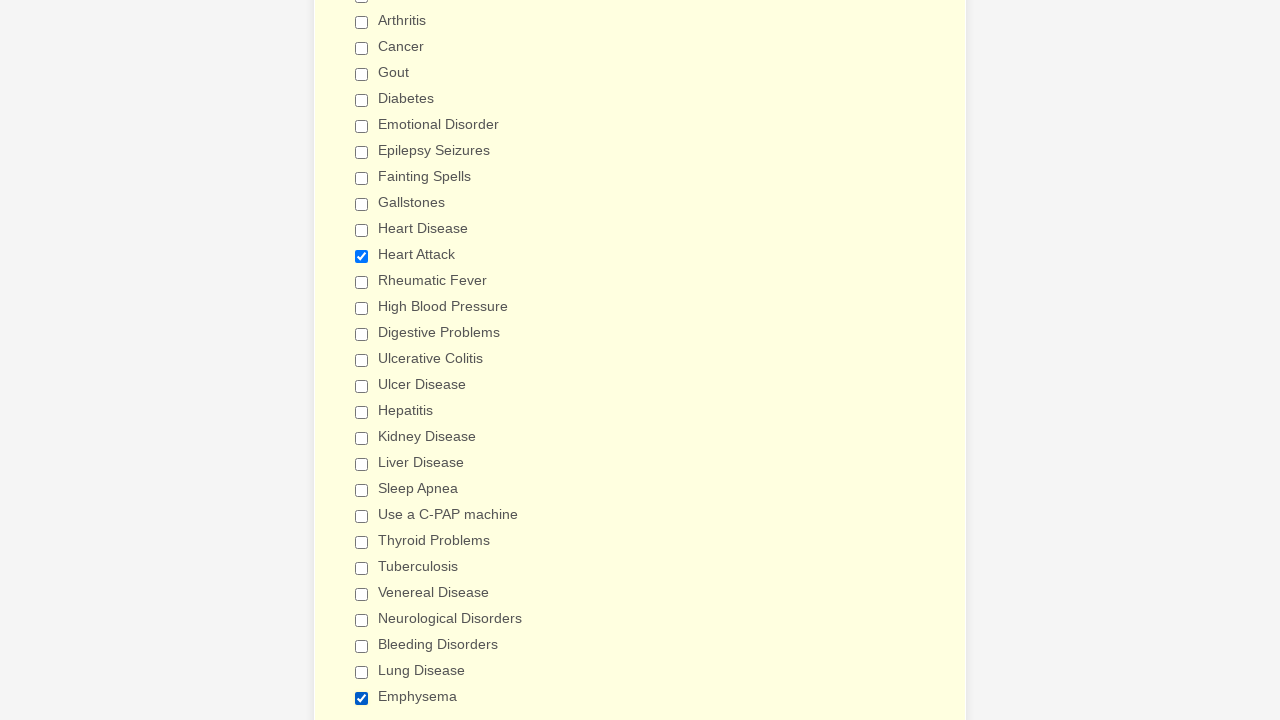